Automates playing the 2048 game by repeatedly sending arrow key combinations in a loop pattern

Starting URL: https://gabrielecirulli.github.io/2048/

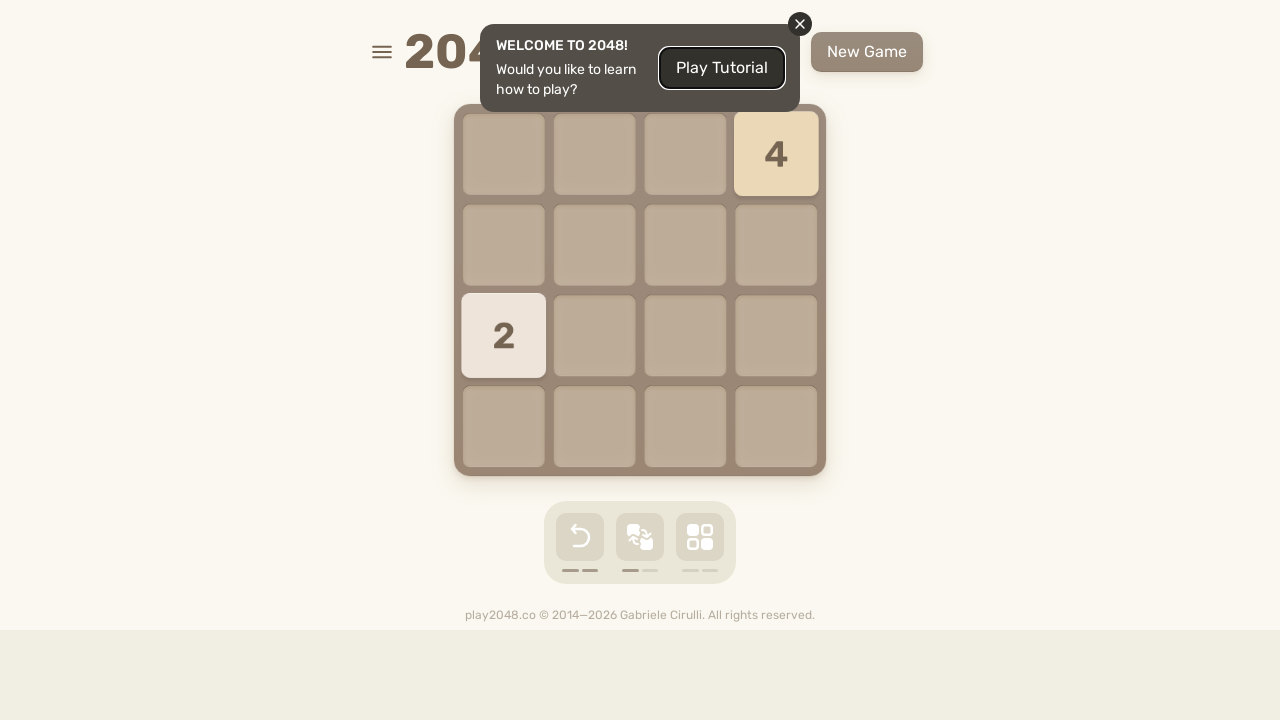

Clicked on game area to focus at (640, 360) on html
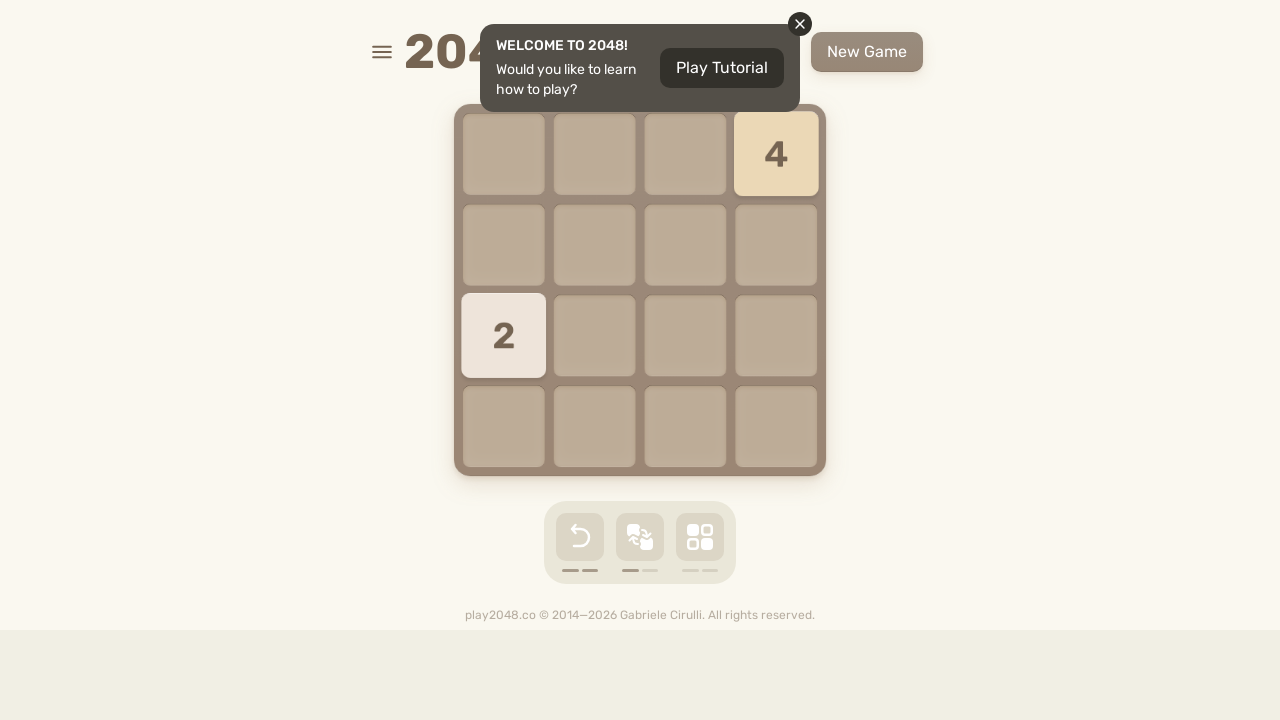

Pressed ArrowUp key
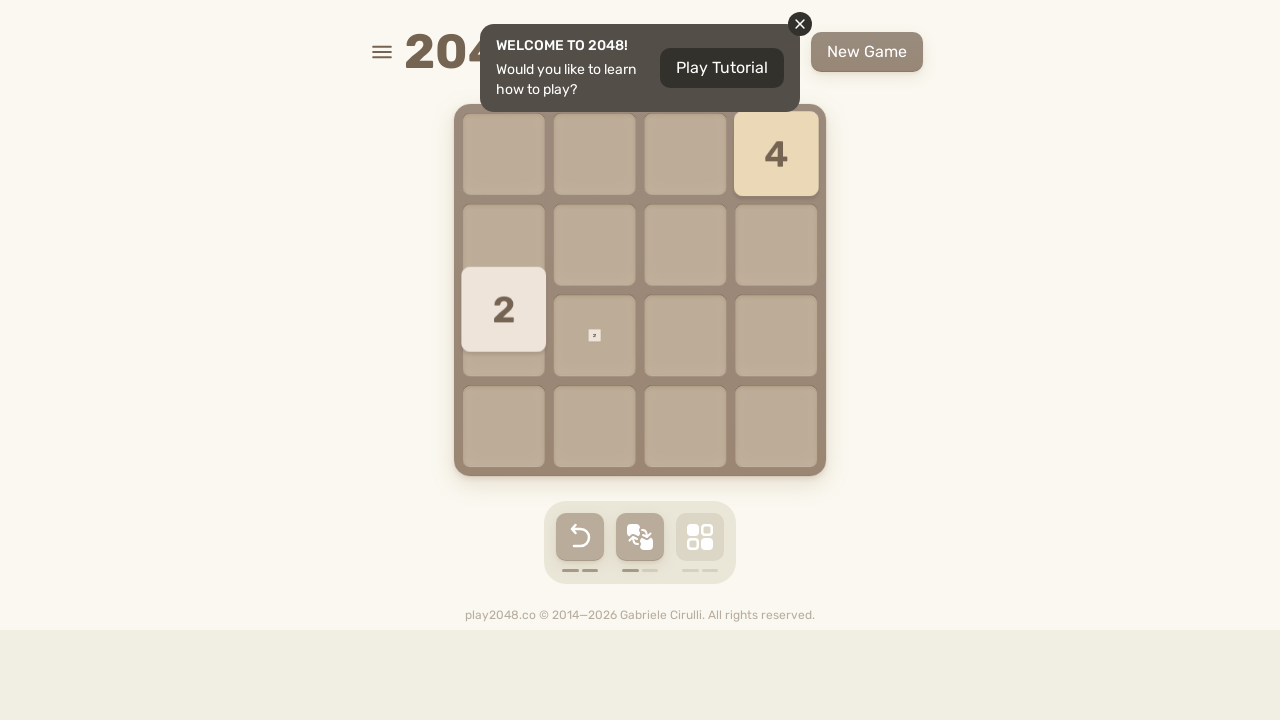

Pressed ArrowRight key
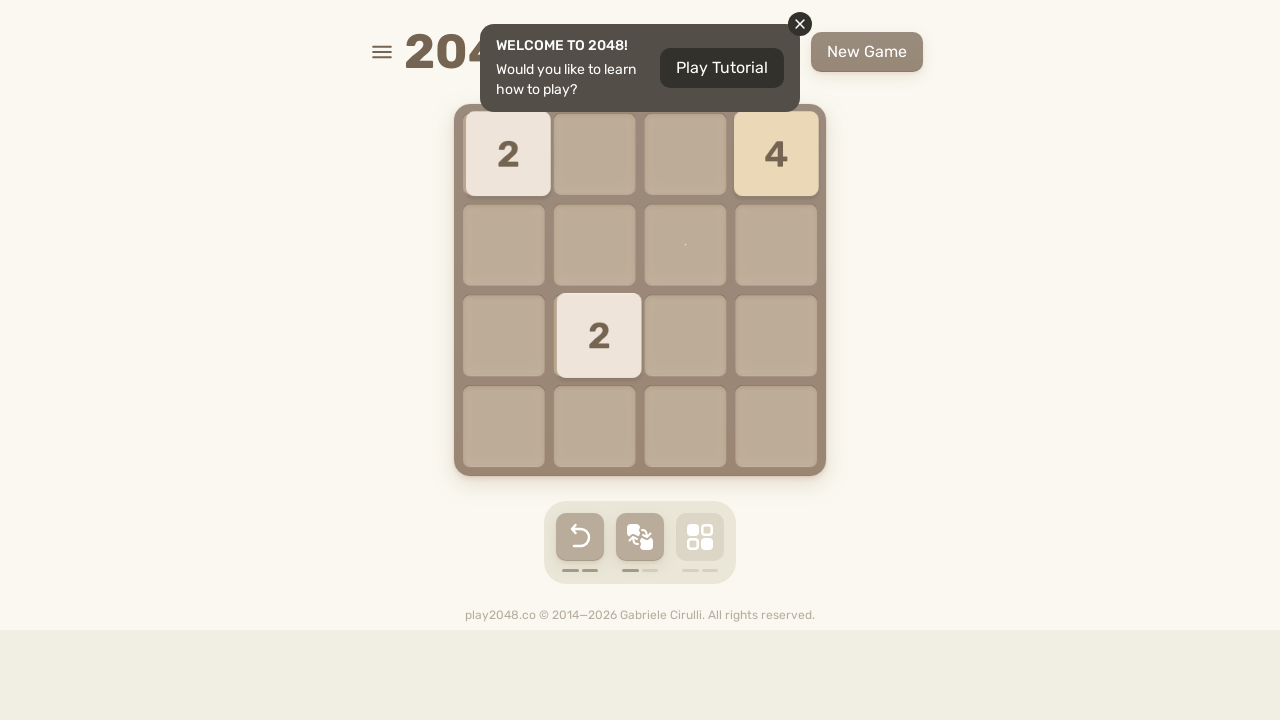

Pressed ArrowDown key
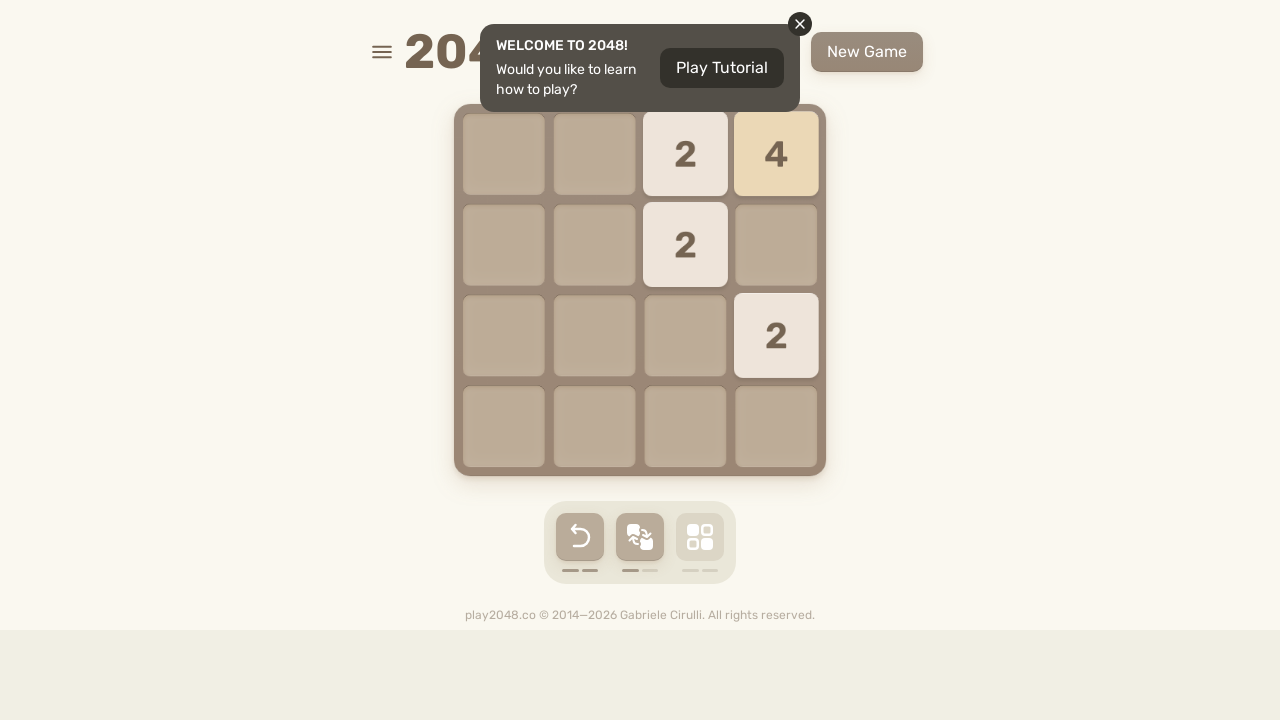

Pressed ArrowLeft key
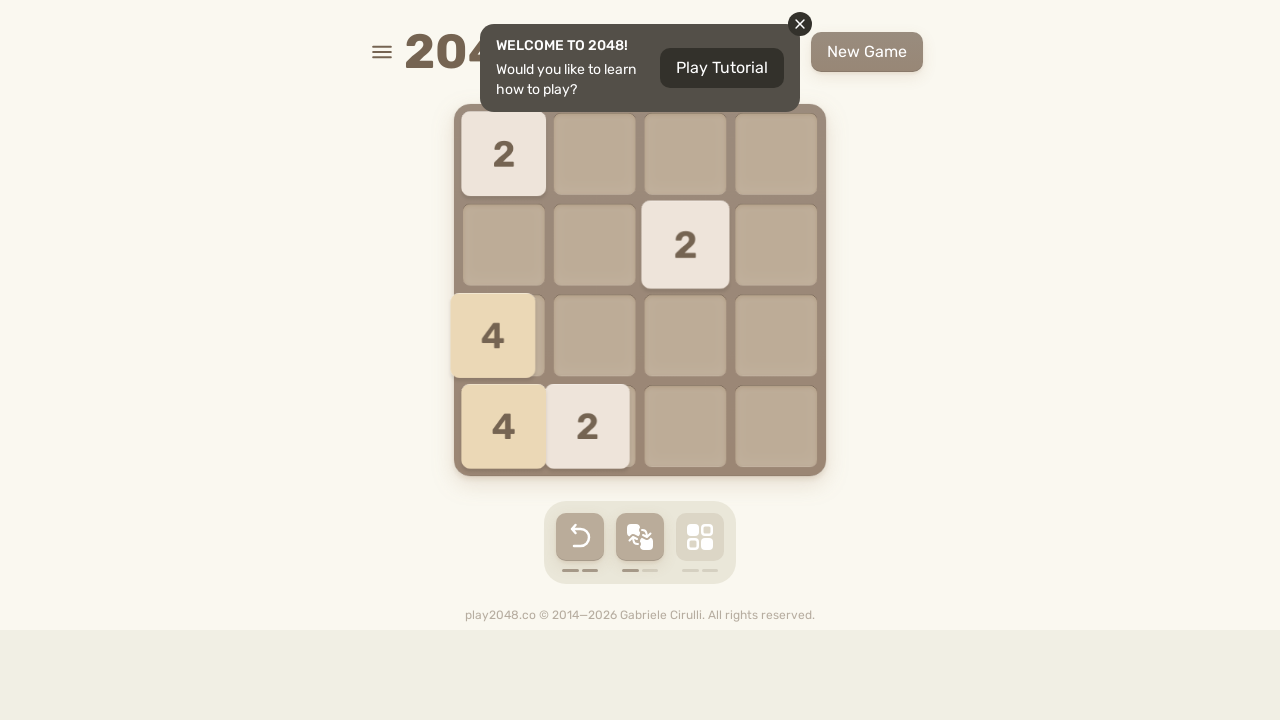

Pressed ArrowUp key
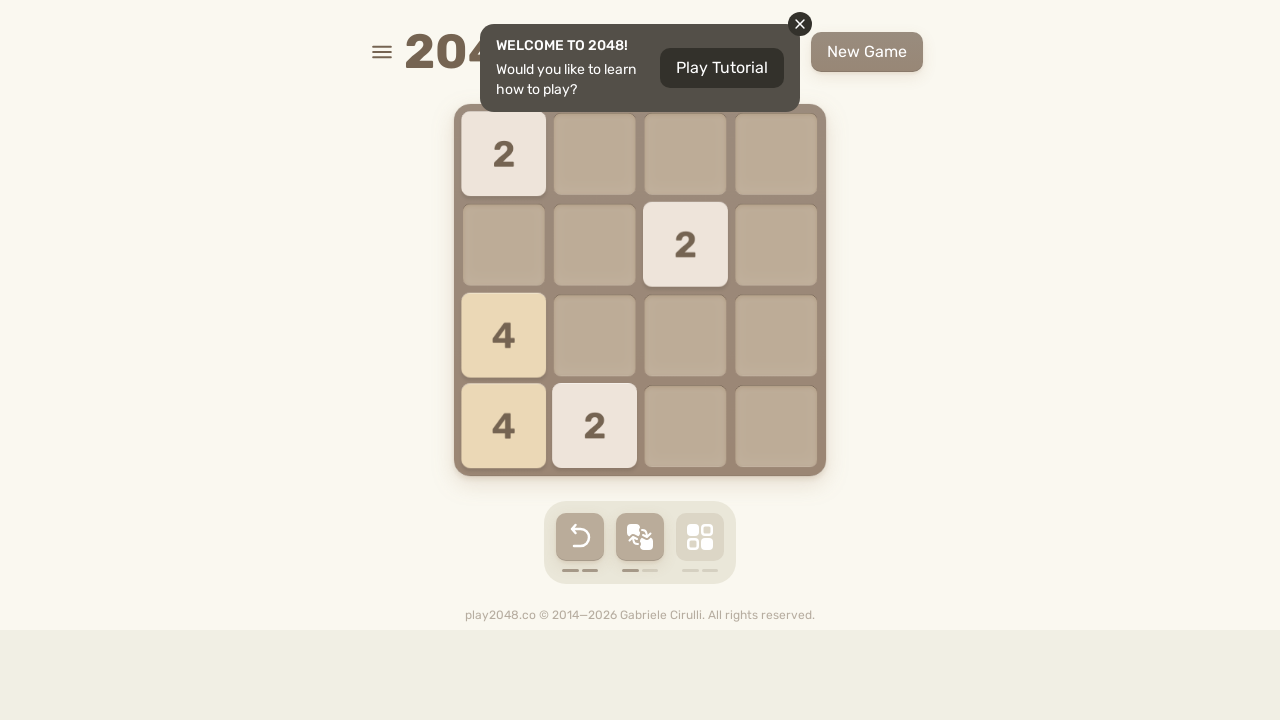

Pressed ArrowRight key
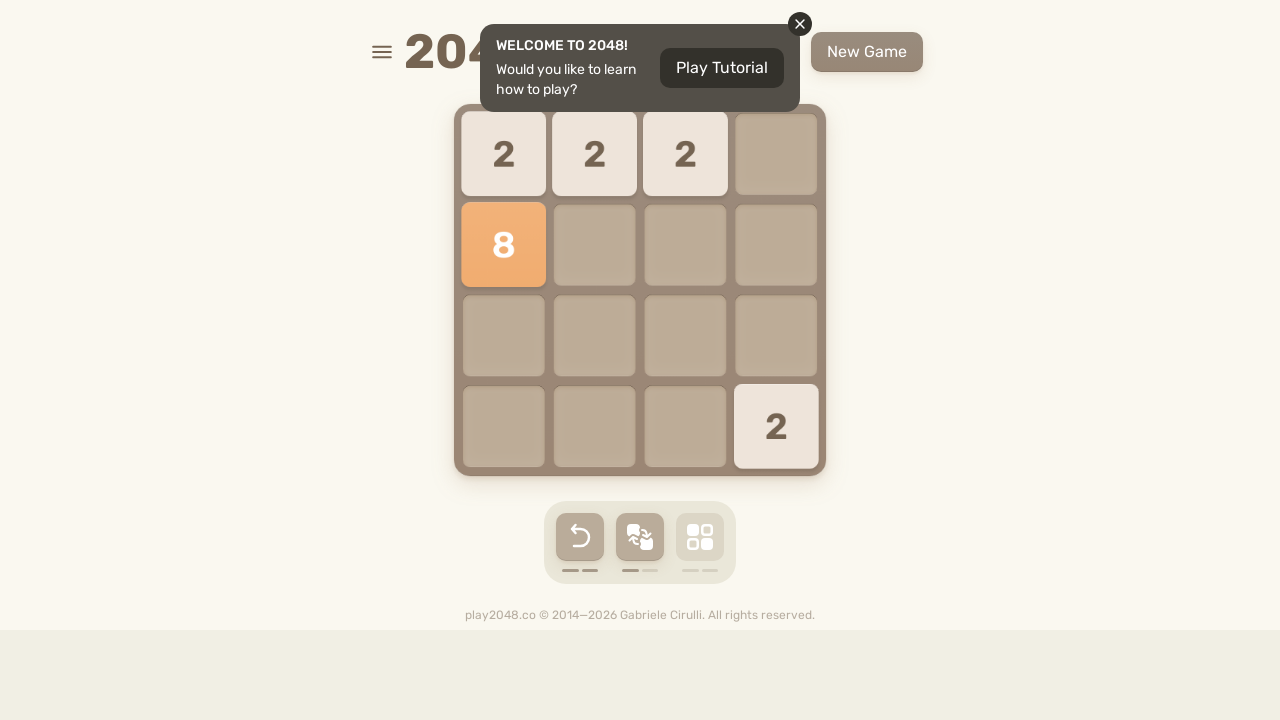

Pressed ArrowDown key
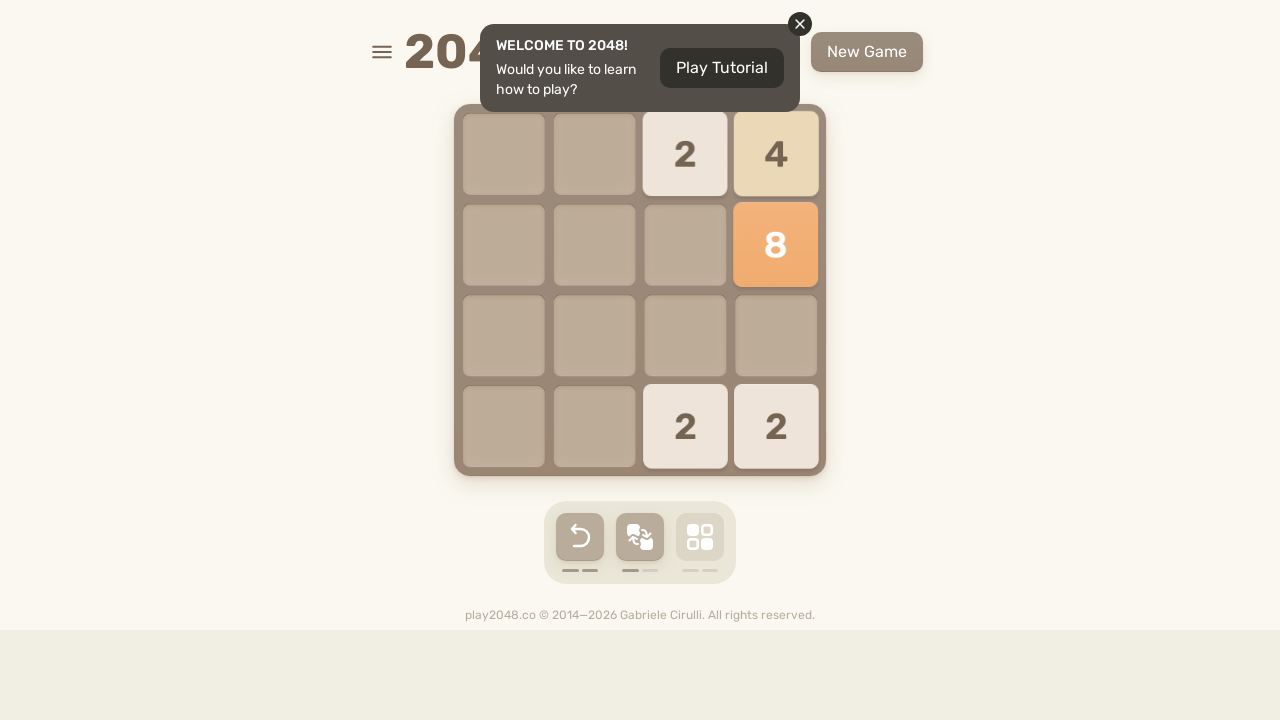

Pressed ArrowLeft key
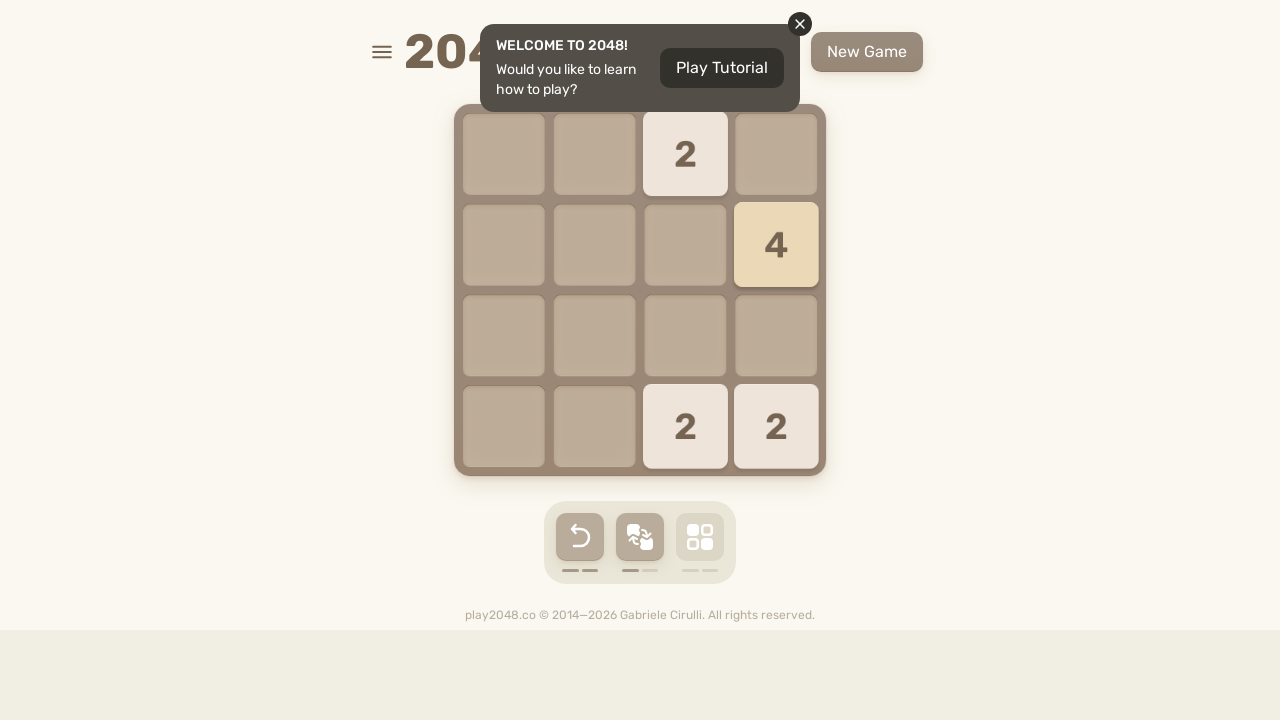

Pressed ArrowUp key
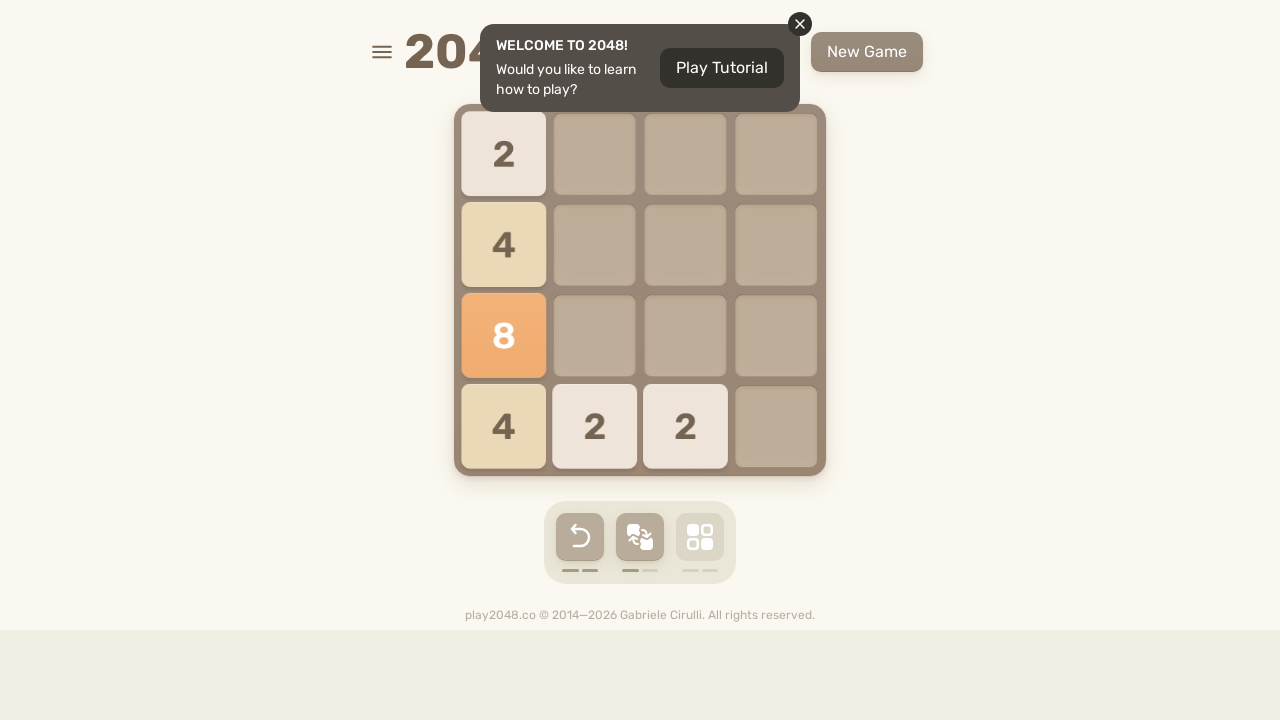

Pressed ArrowRight key
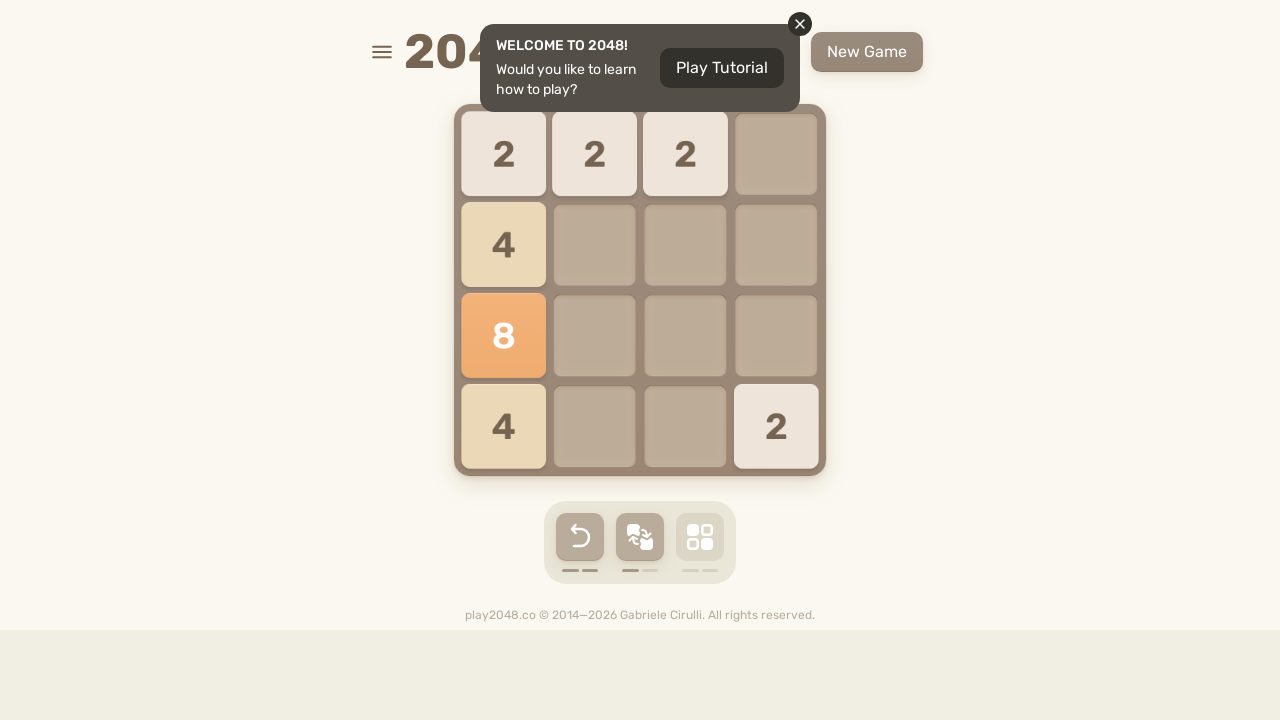

Pressed ArrowDown key
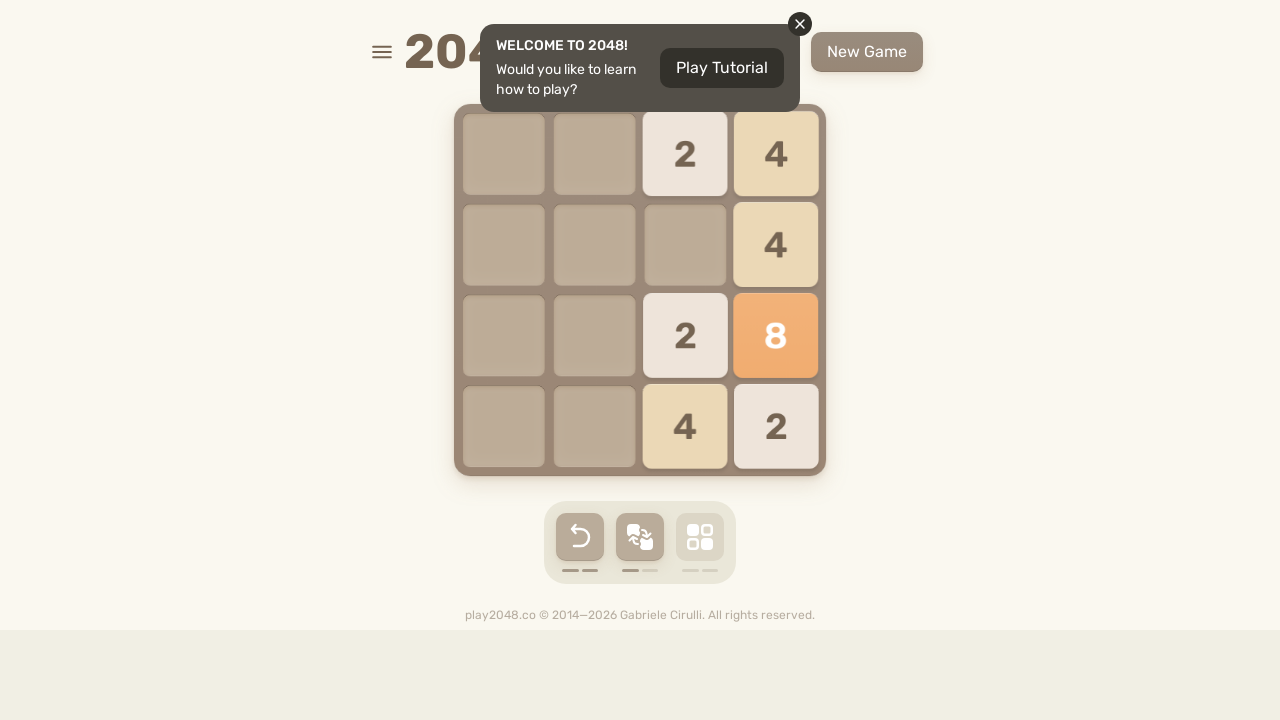

Pressed ArrowLeft key
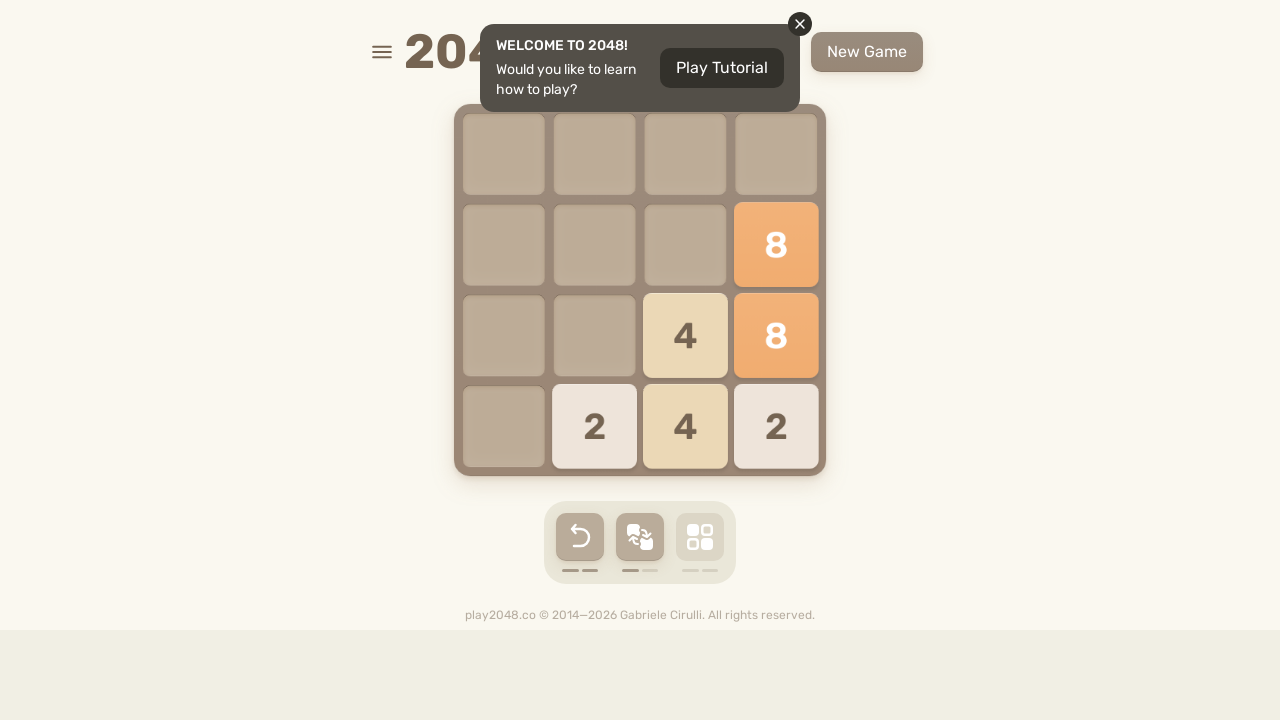

Pressed ArrowUp key
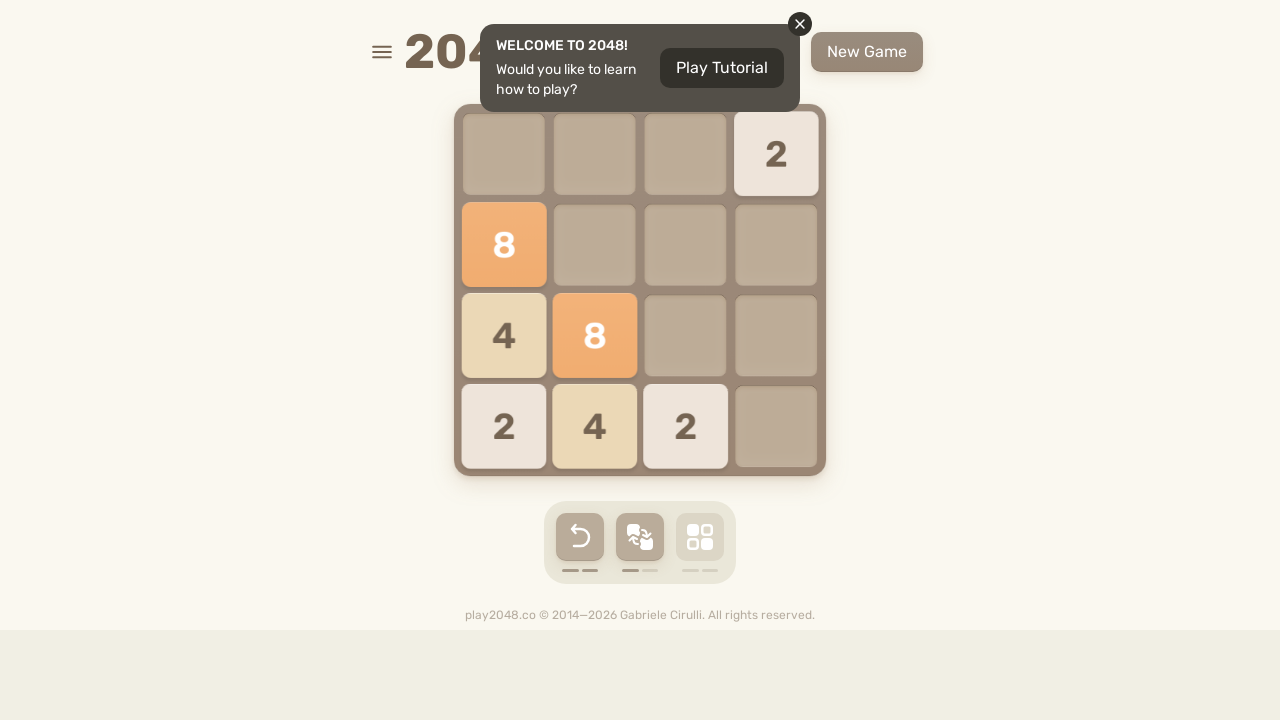

Pressed ArrowRight key
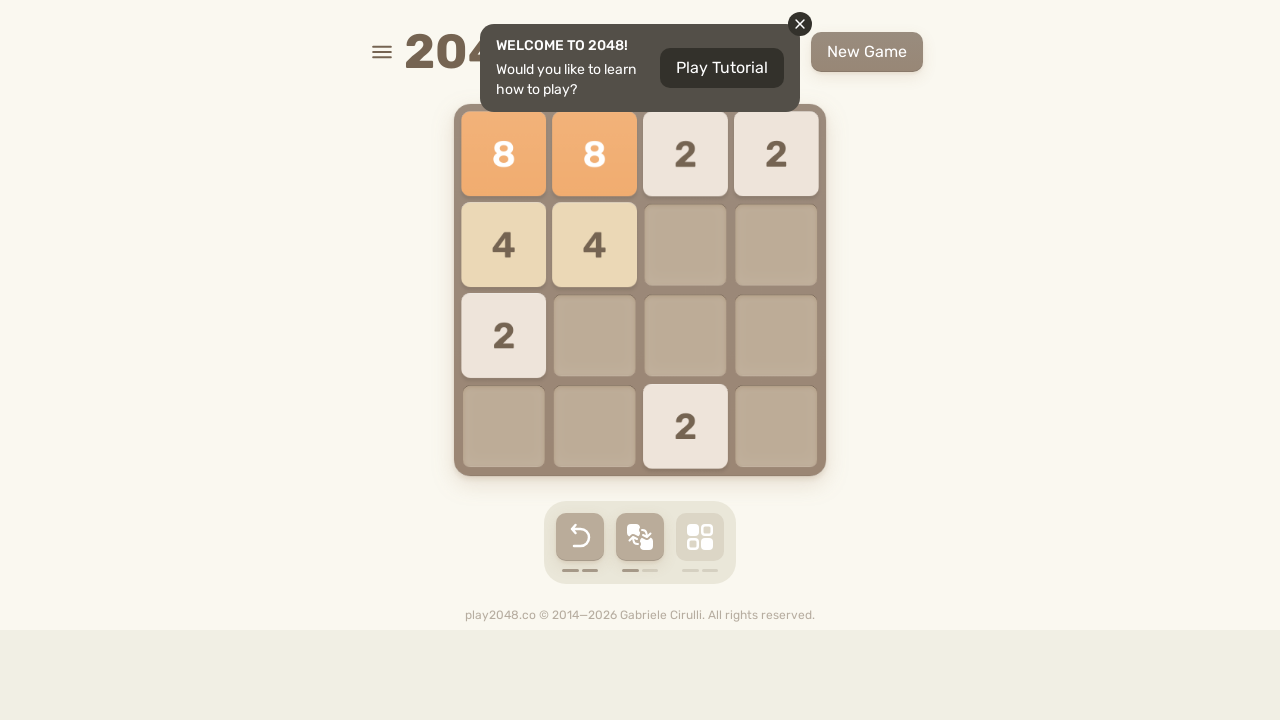

Pressed ArrowDown key
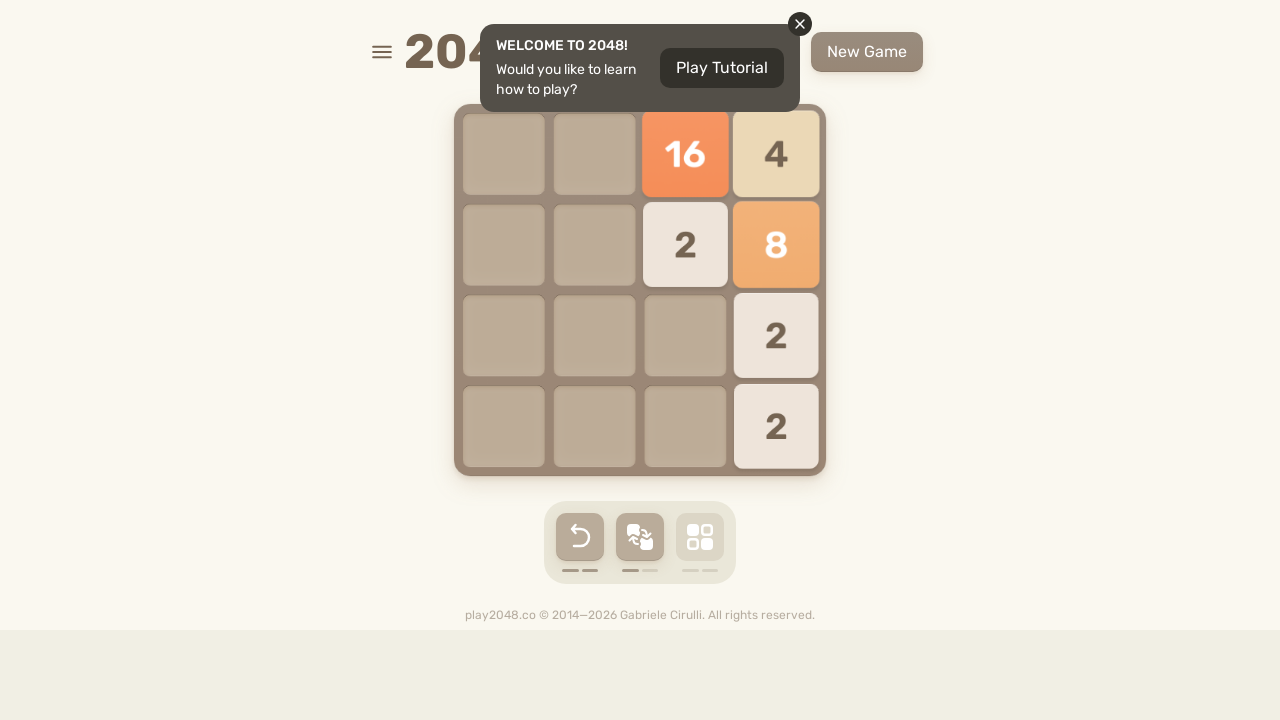

Pressed ArrowLeft key
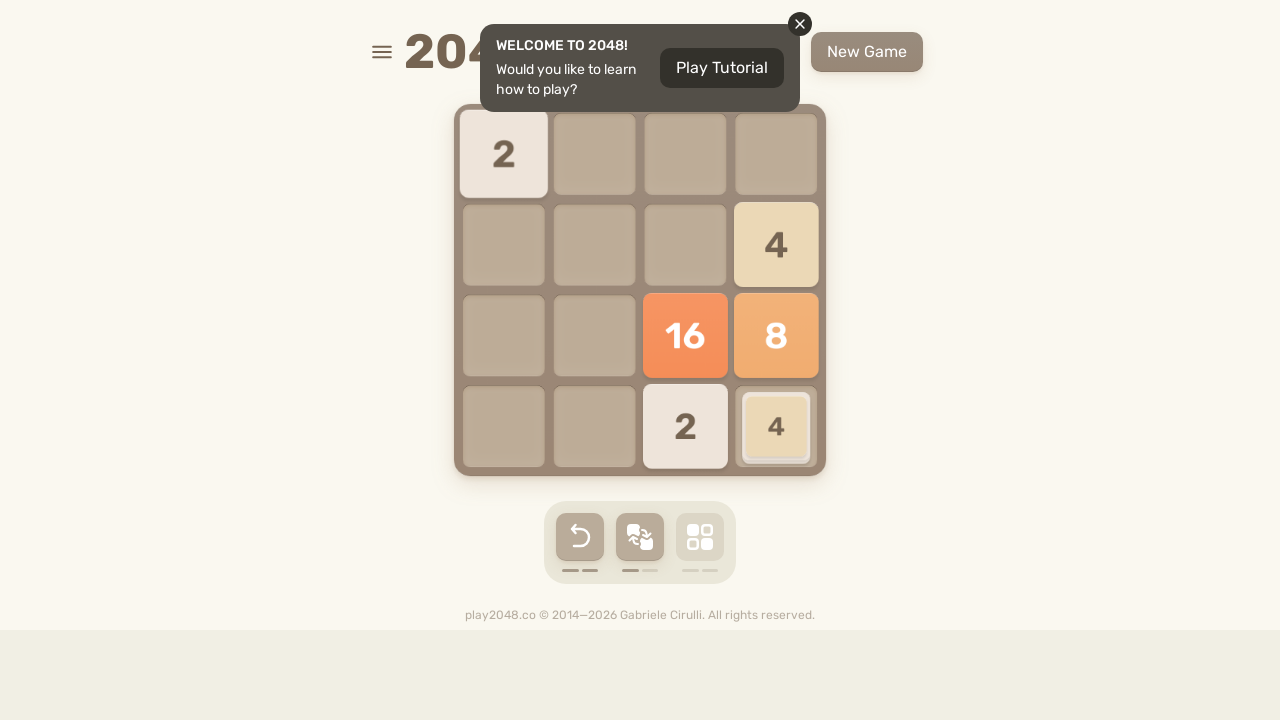

Pressed ArrowUp key
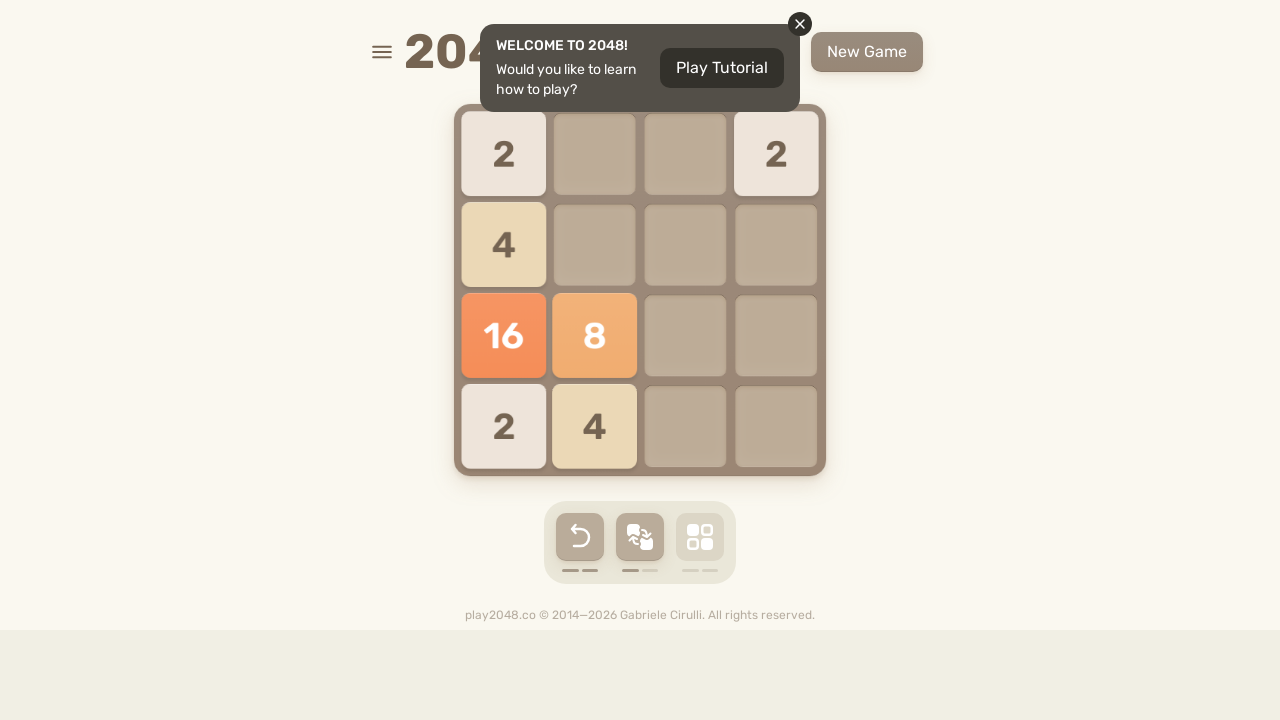

Pressed ArrowRight key
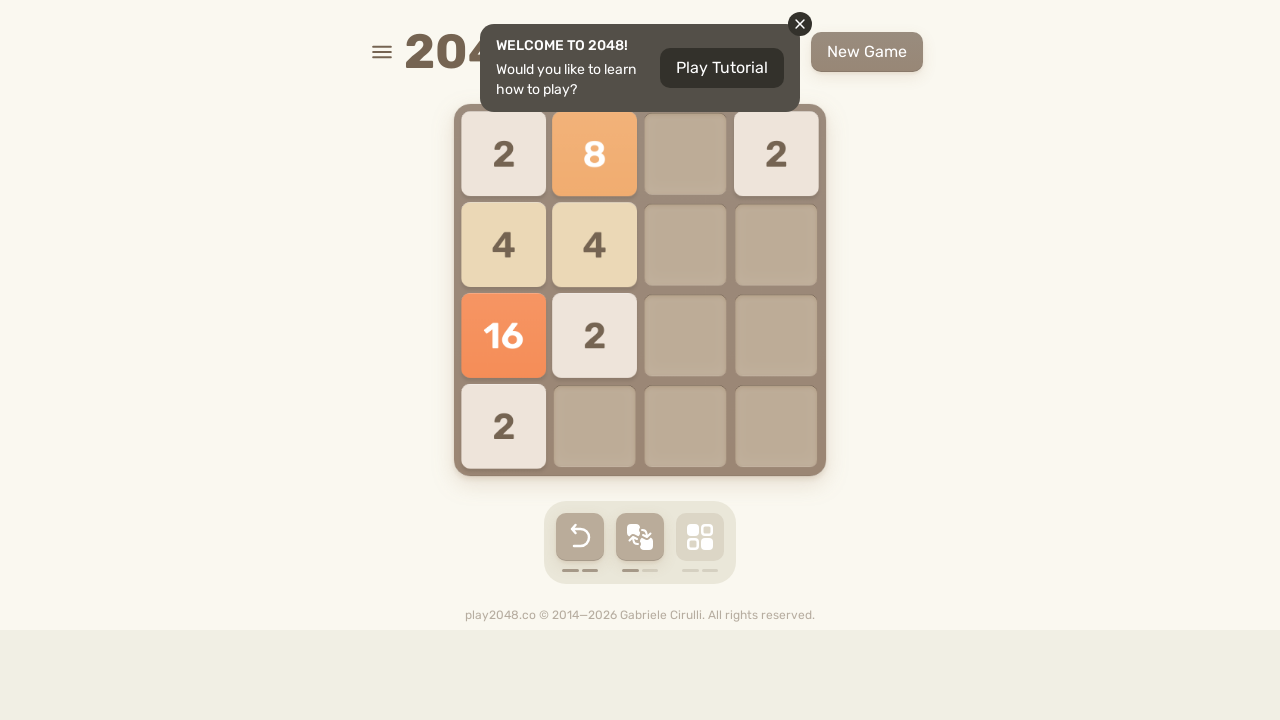

Pressed ArrowDown key
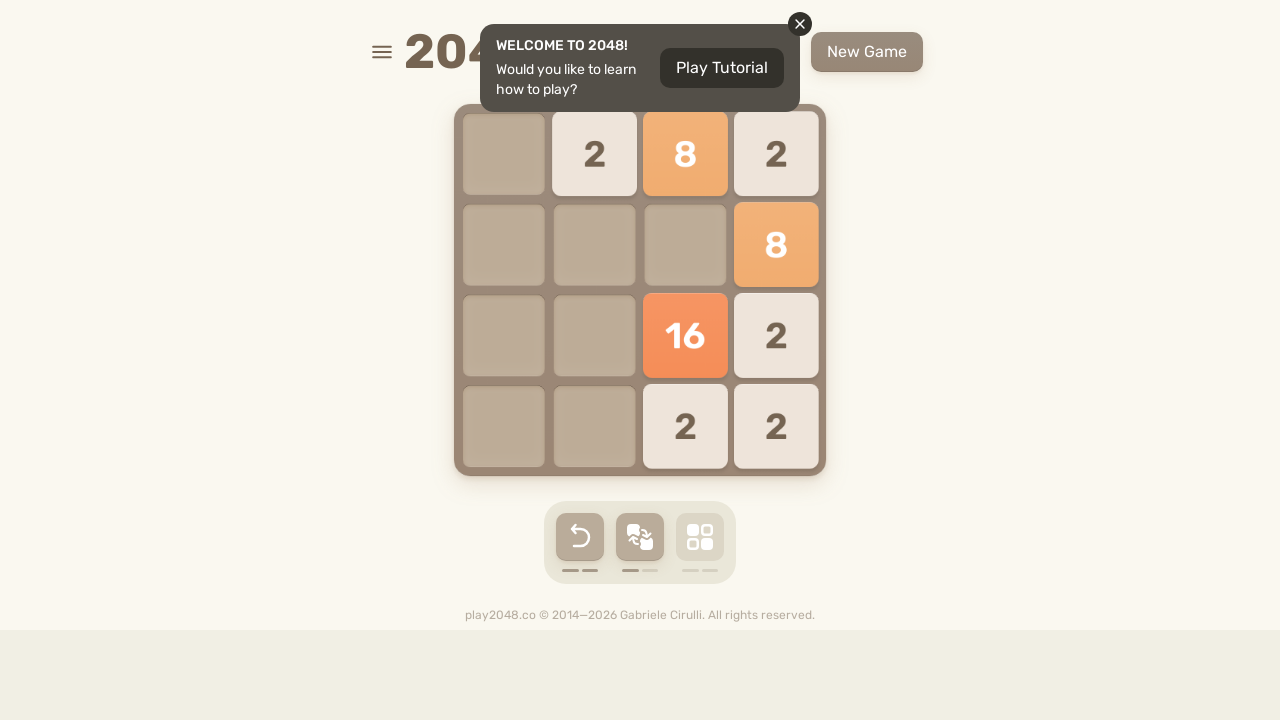

Pressed ArrowLeft key
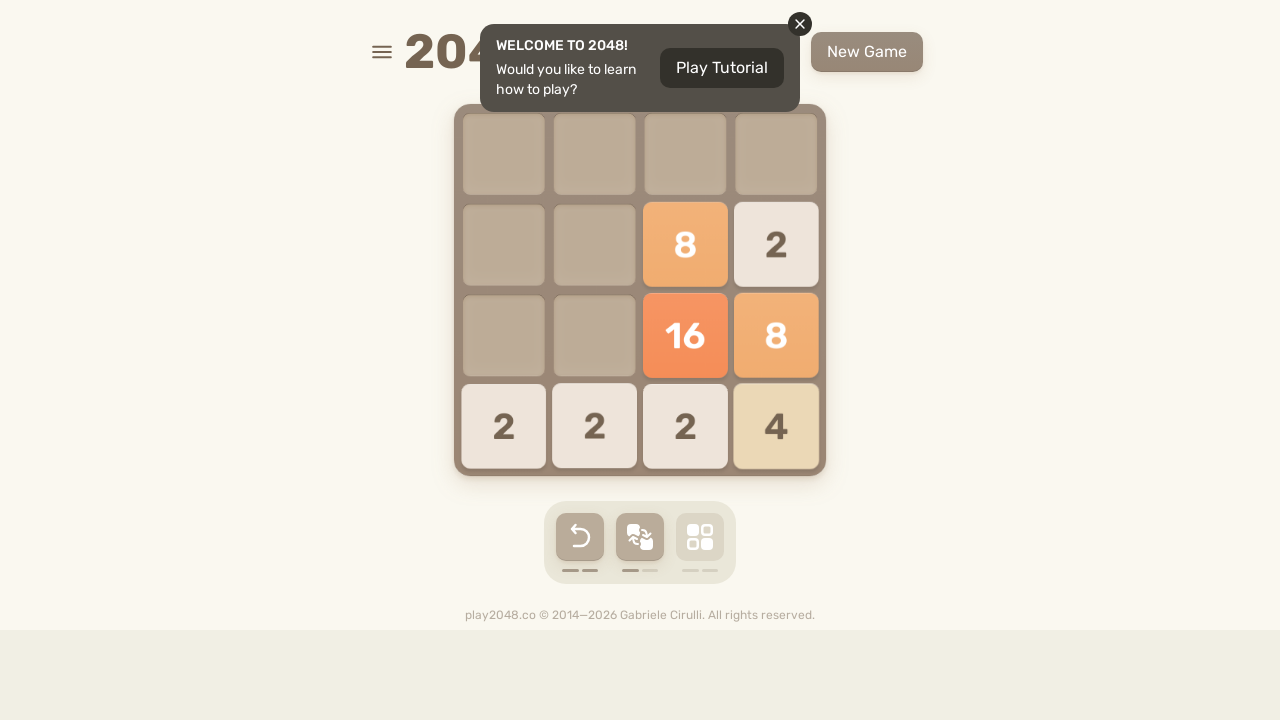

Pressed ArrowUp key
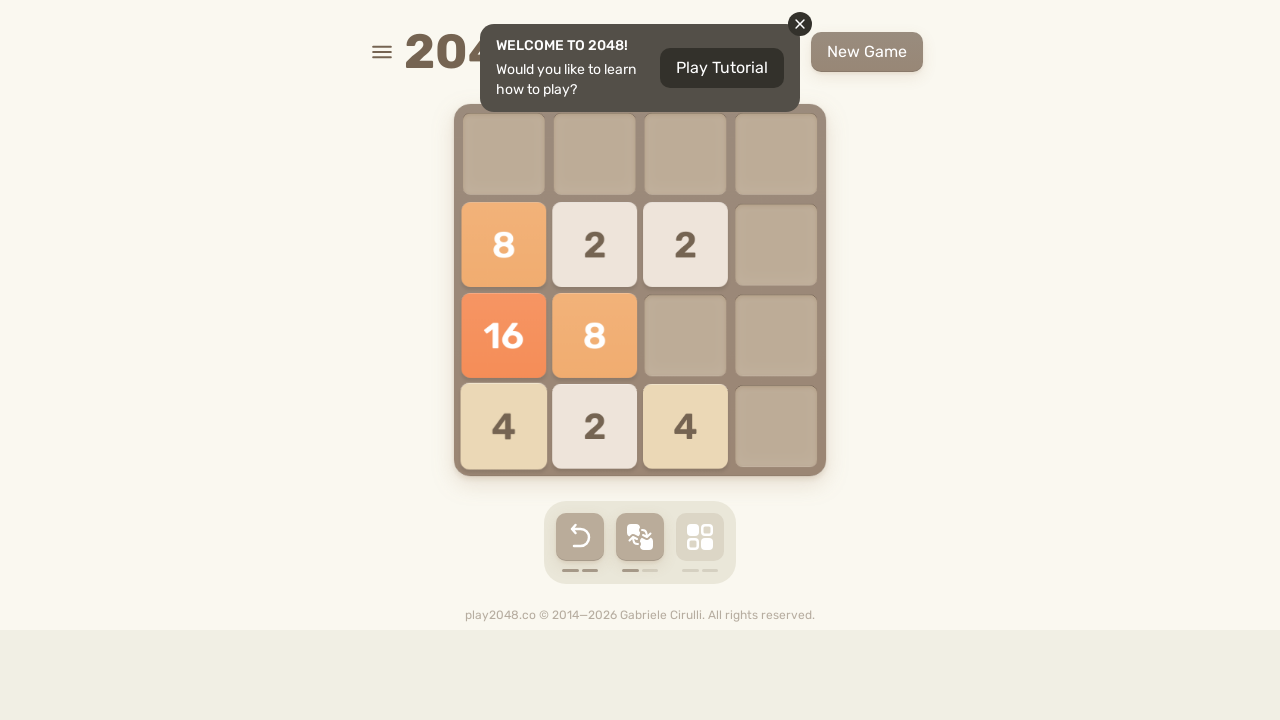

Pressed ArrowRight key
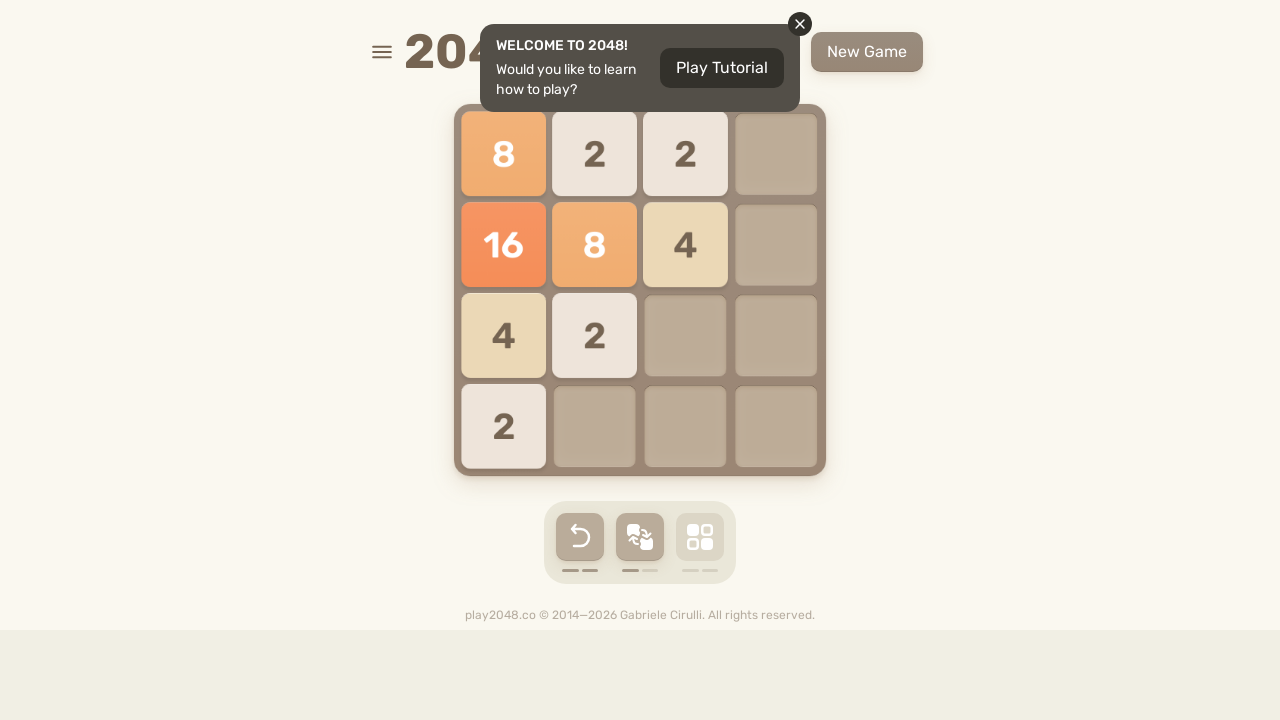

Pressed ArrowDown key
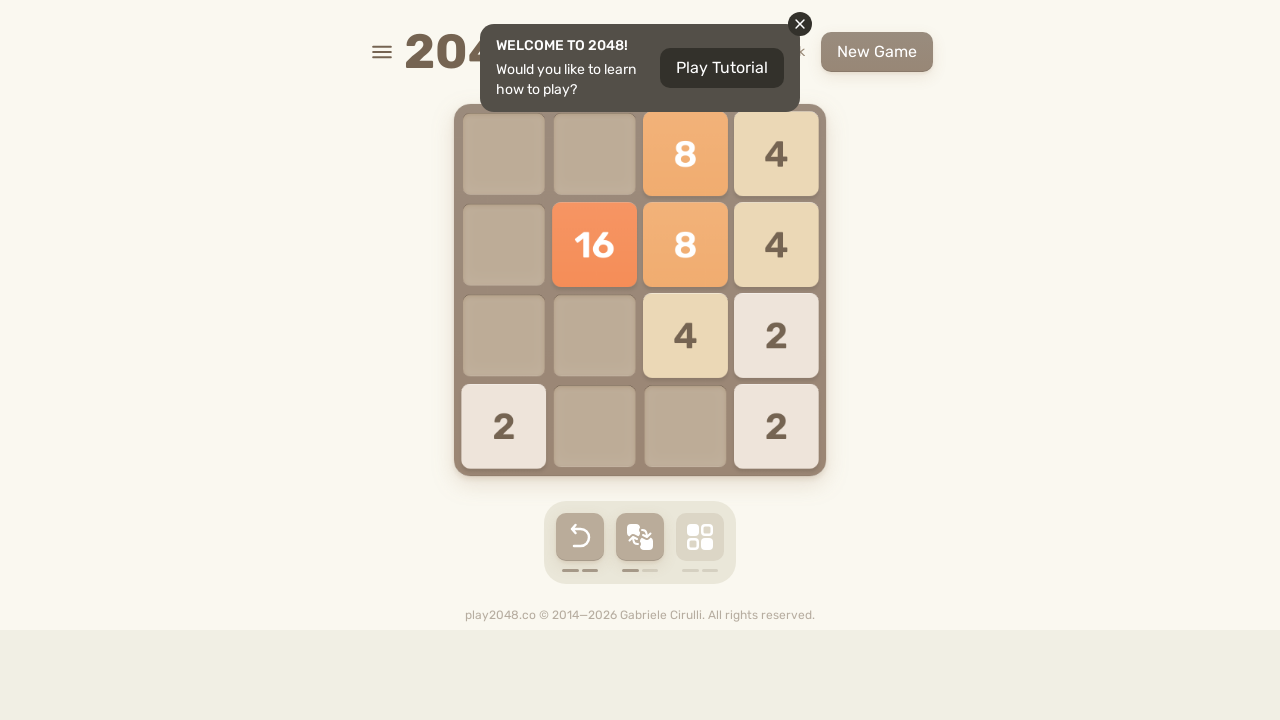

Pressed ArrowLeft key
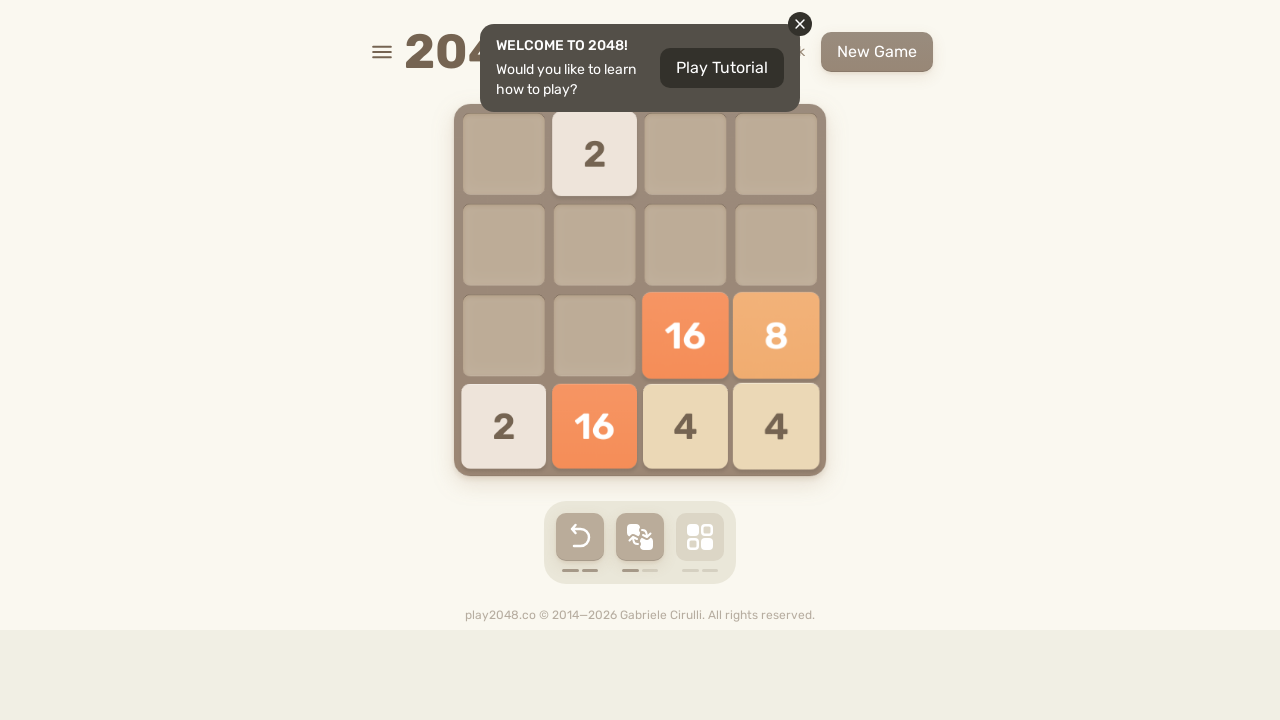

Pressed ArrowUp key
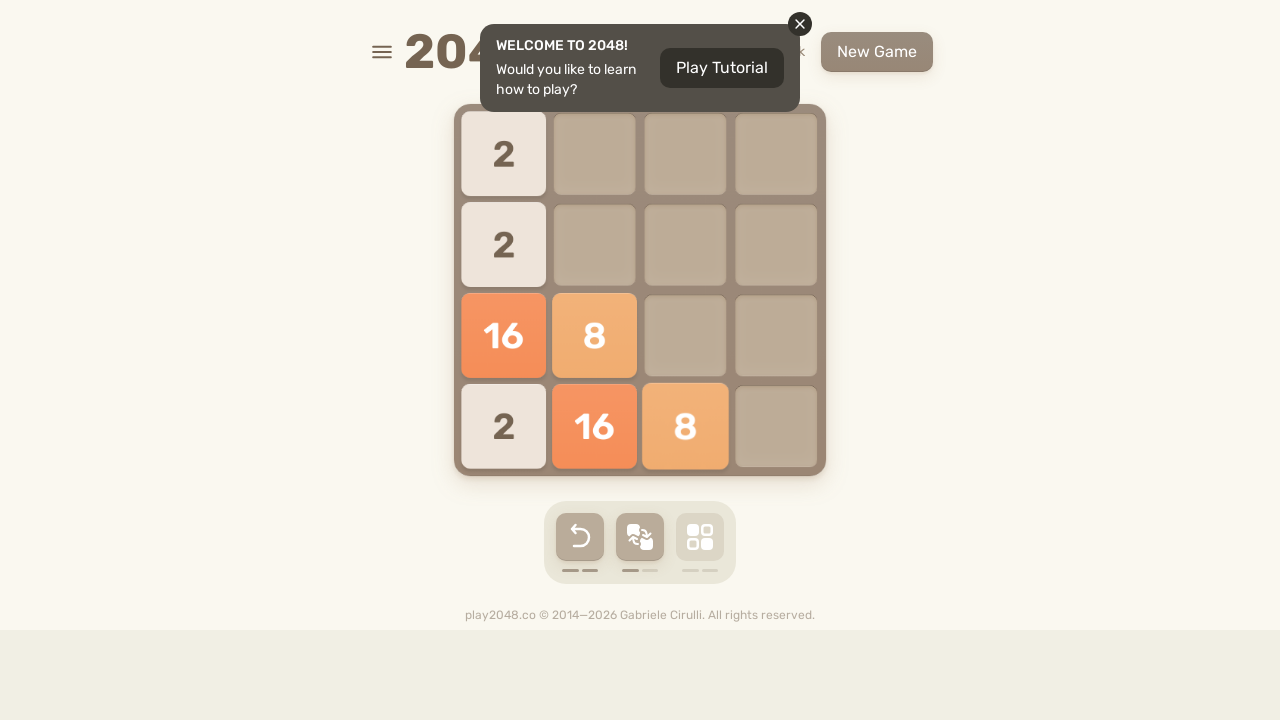

Pressed ArrowRight key
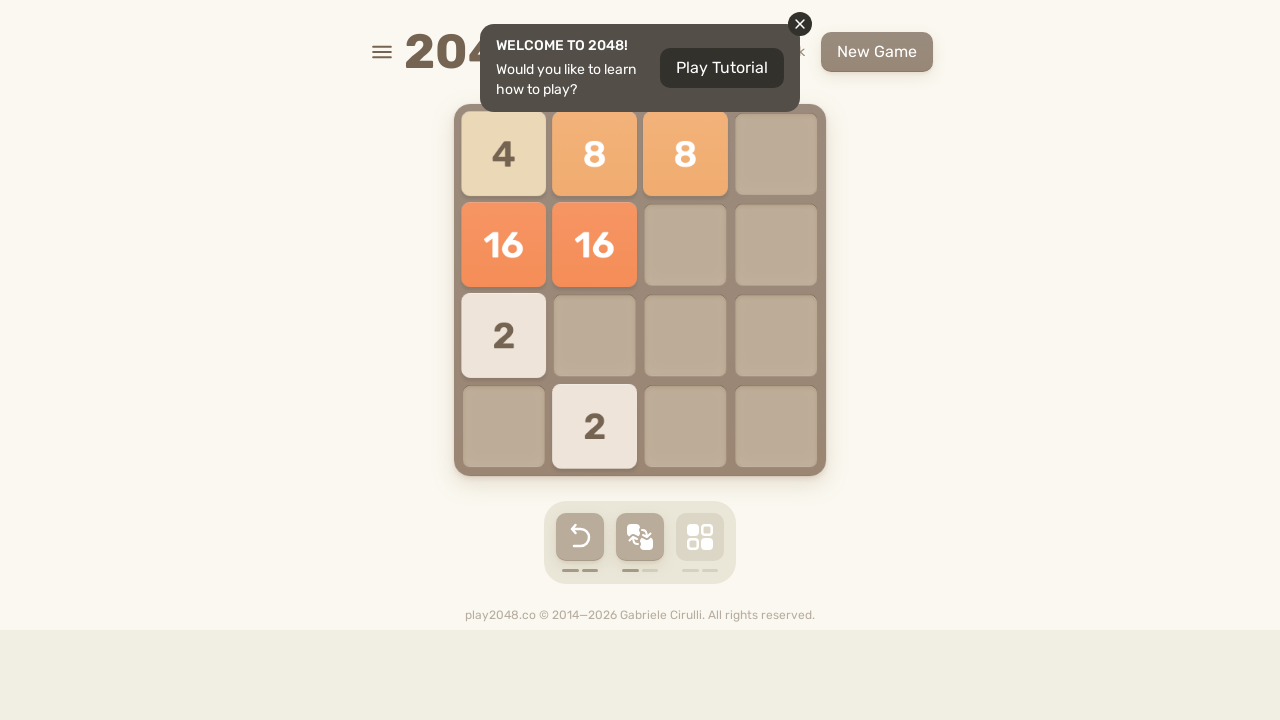

Pressed ArrowDown key
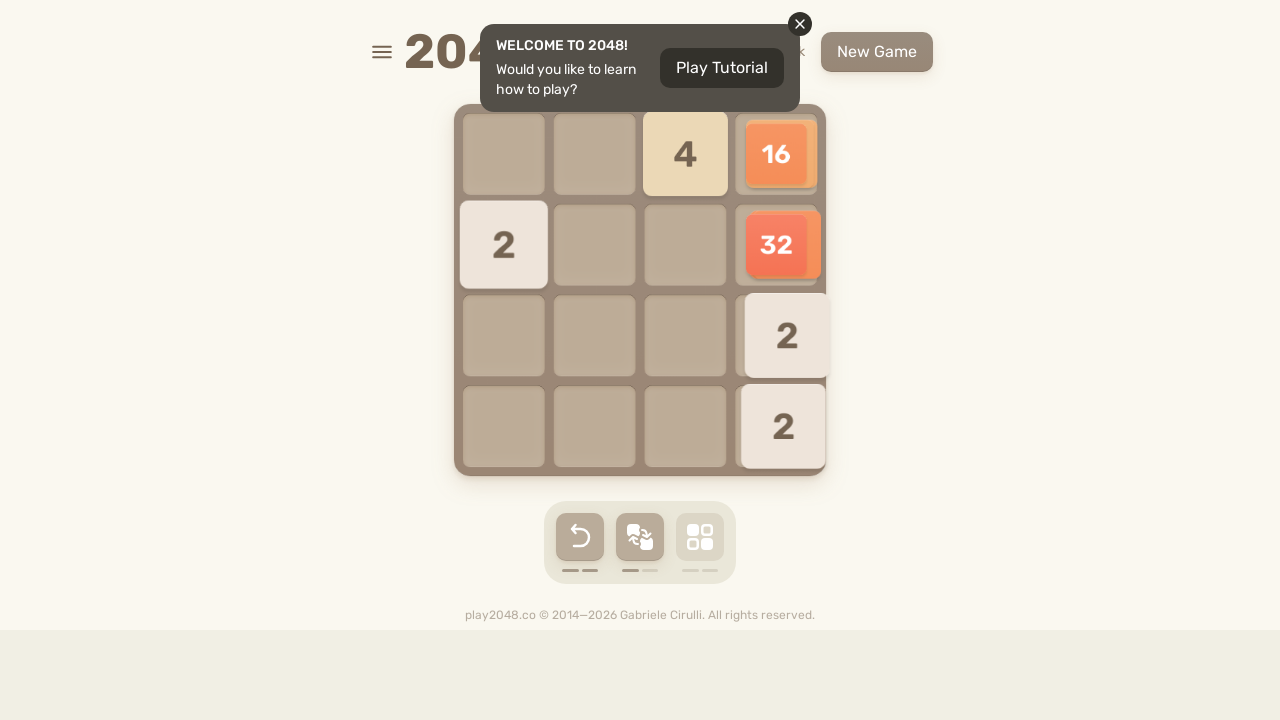

Pressed ArrowLeft key
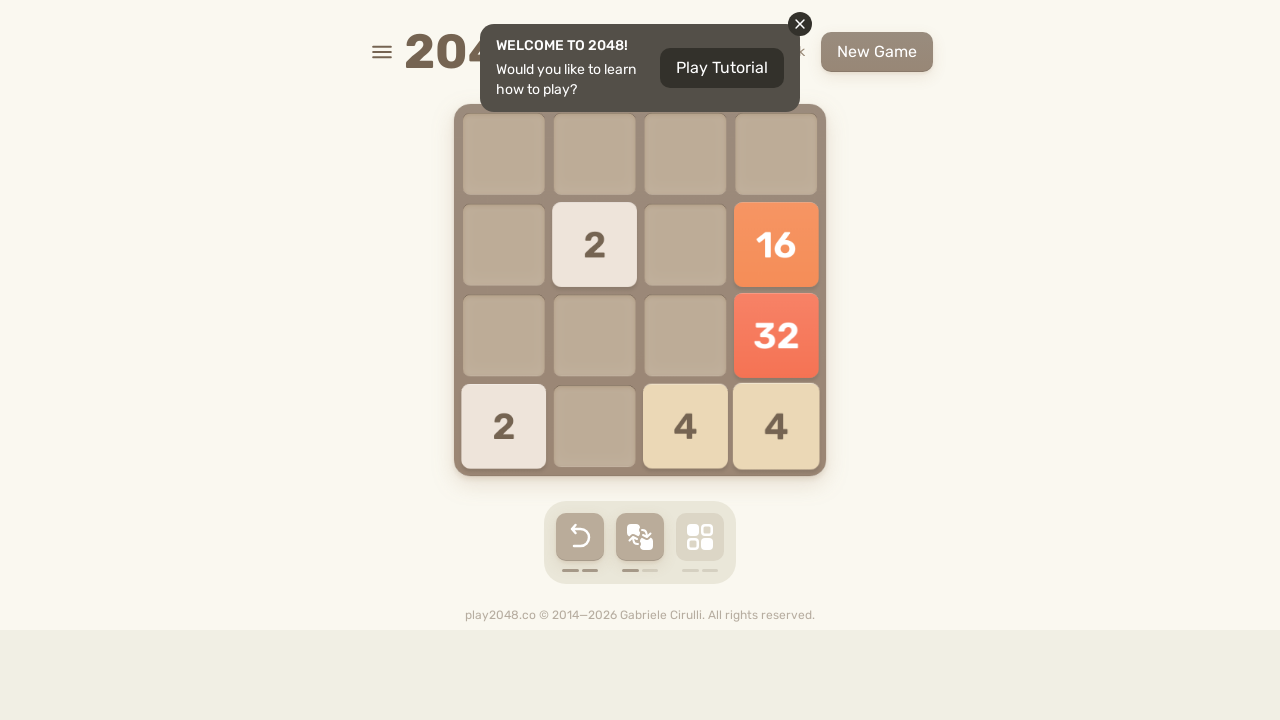

Pressed ArrowUp key
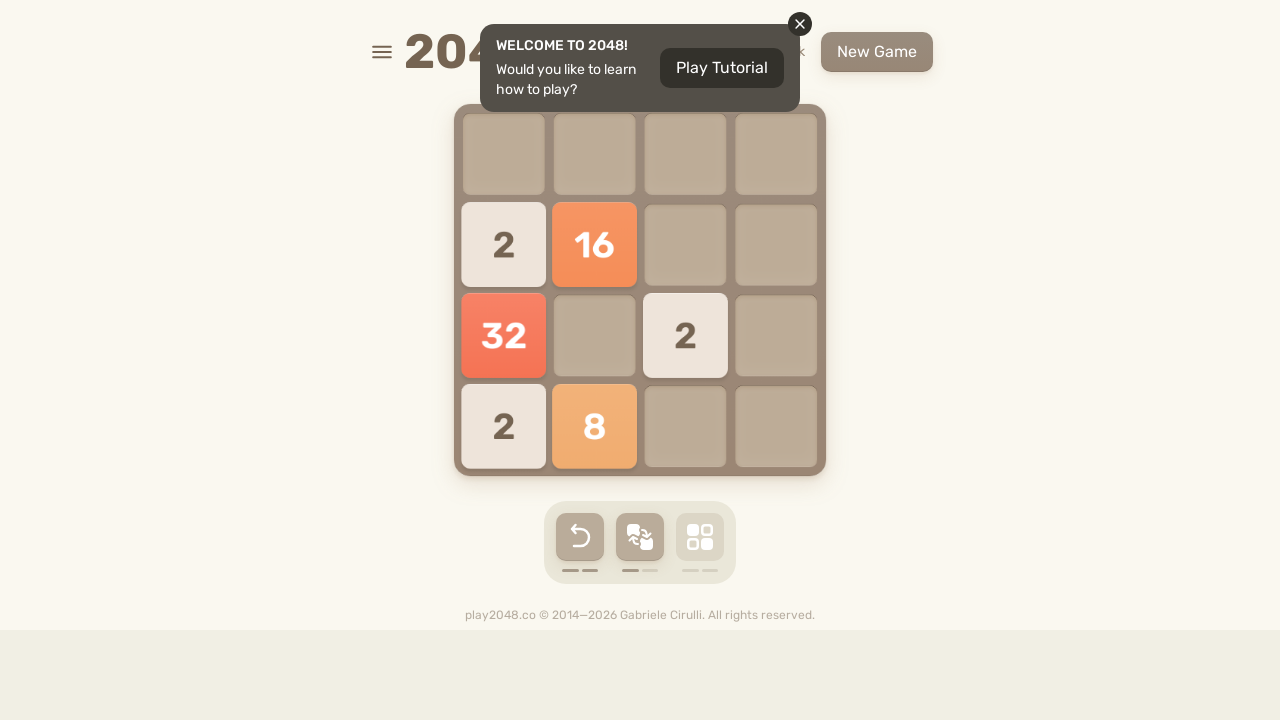

Pressed ArrowRight key
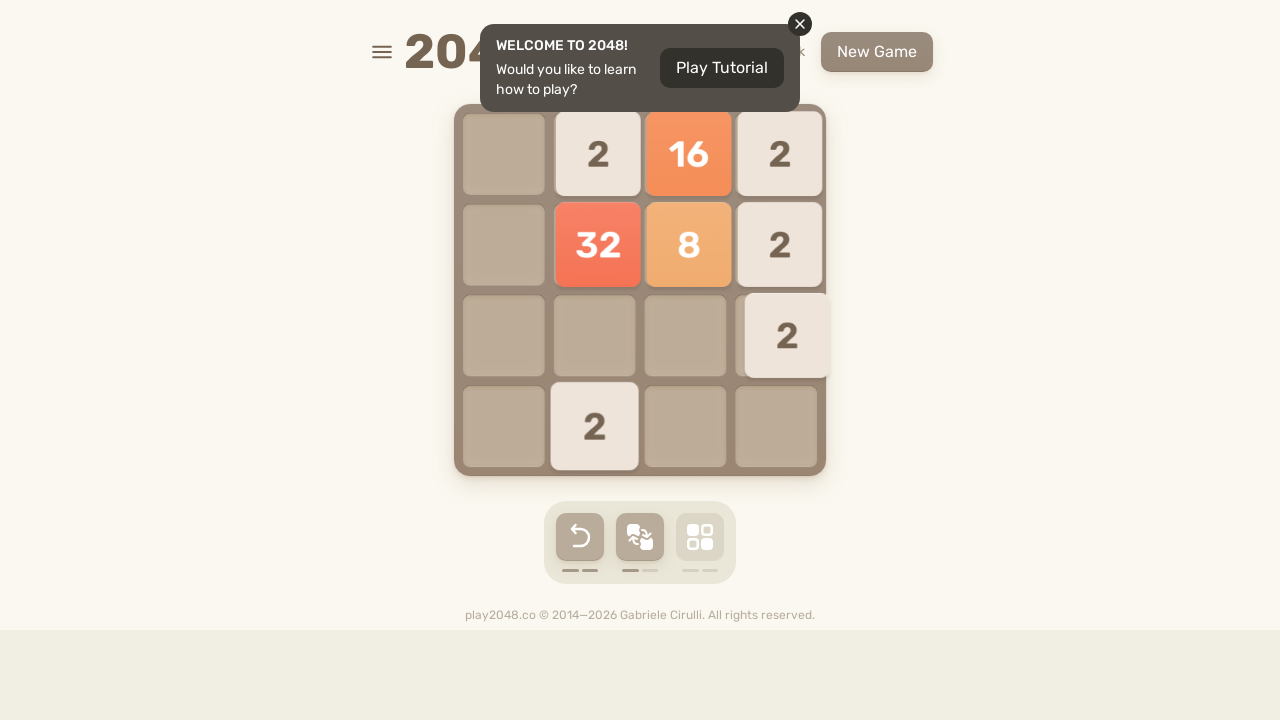

Pressed ArrowDown key
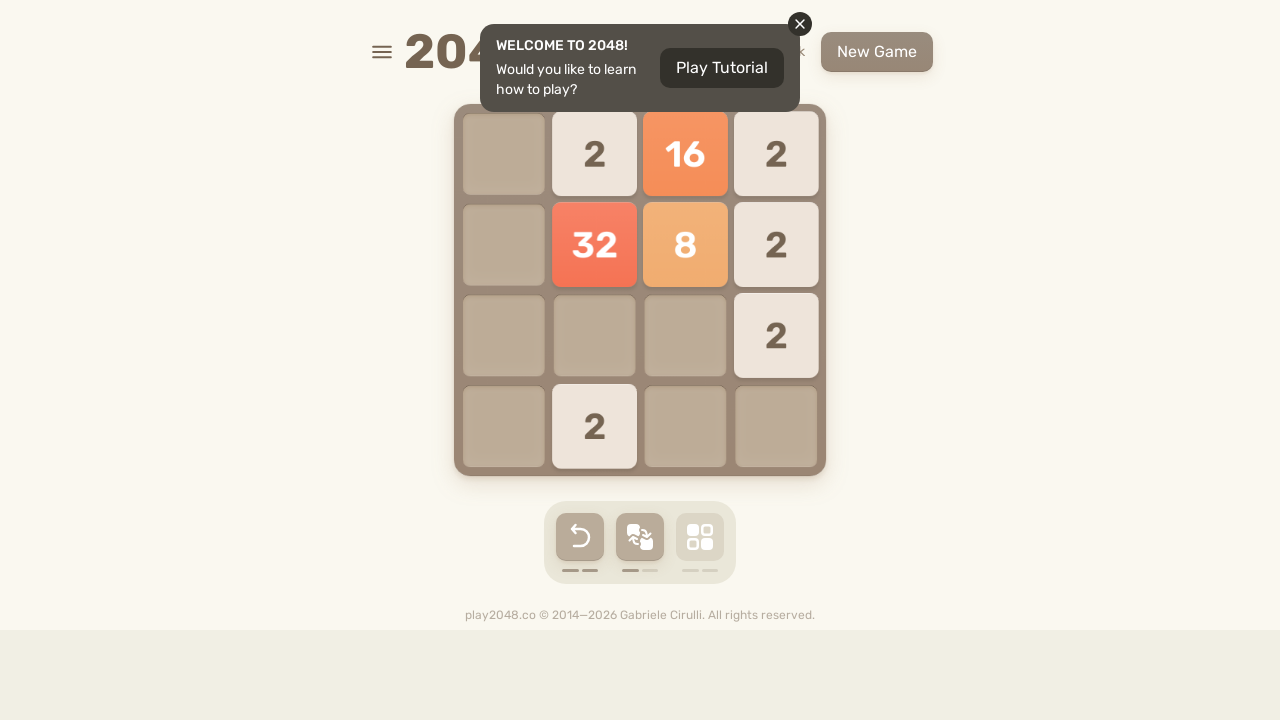

Pressed ArrowLeft key
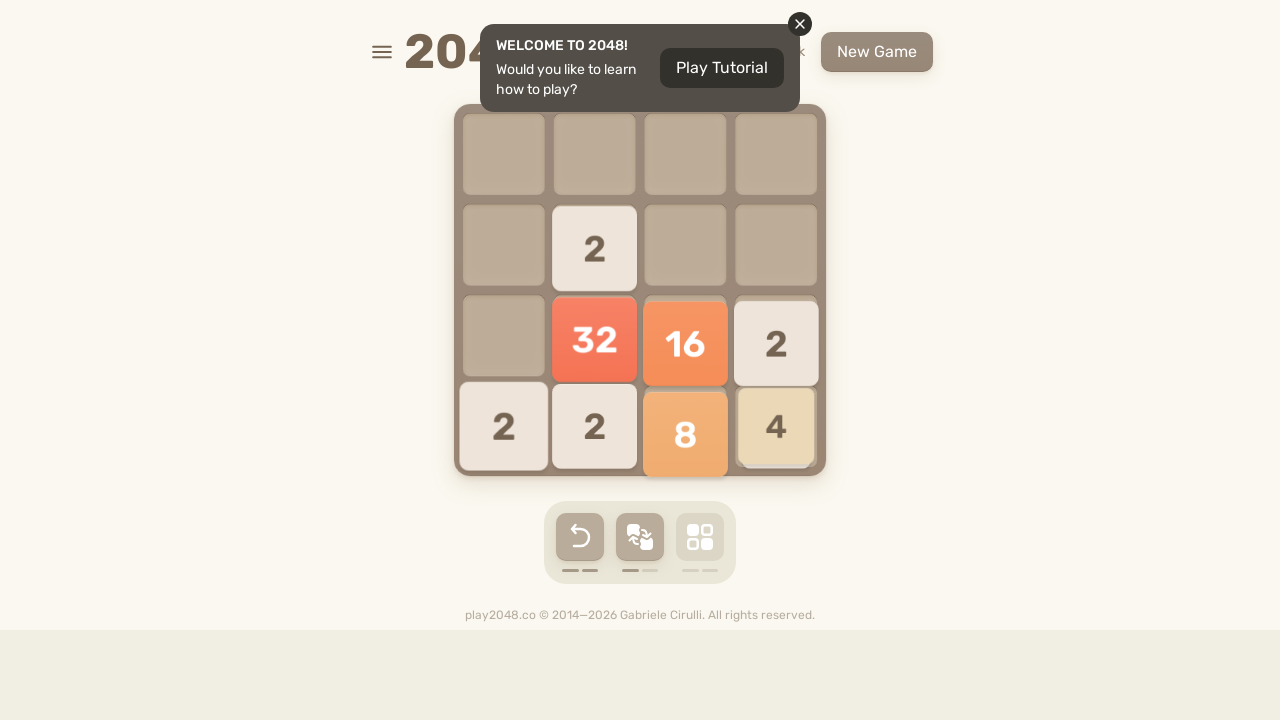

Pressed ArrowUp key
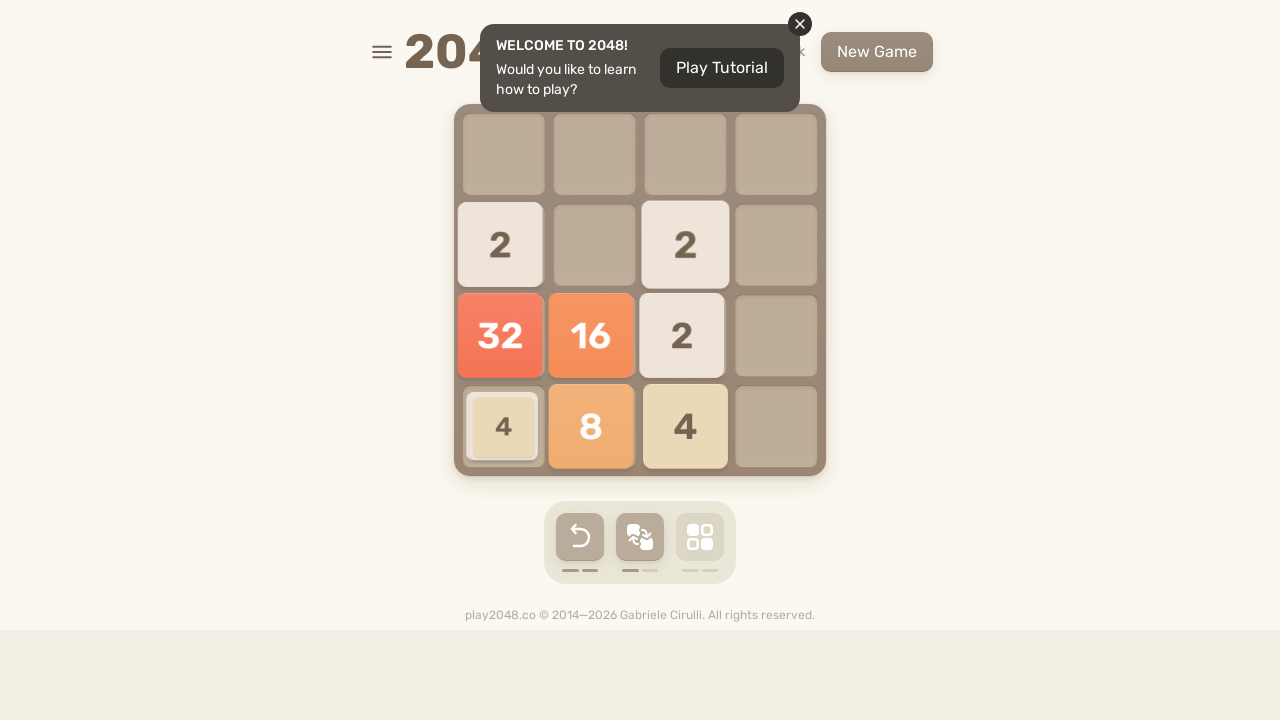

Pressed ArrowRight key
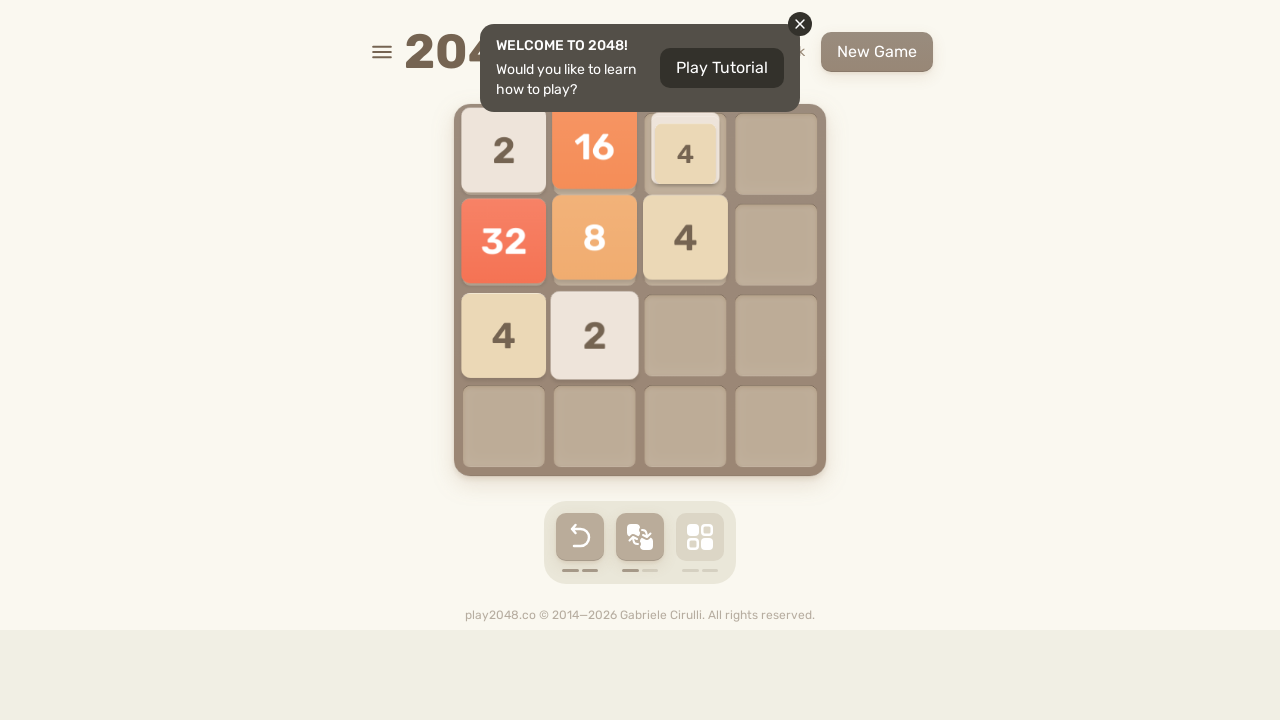

Pressed ArrowDown key
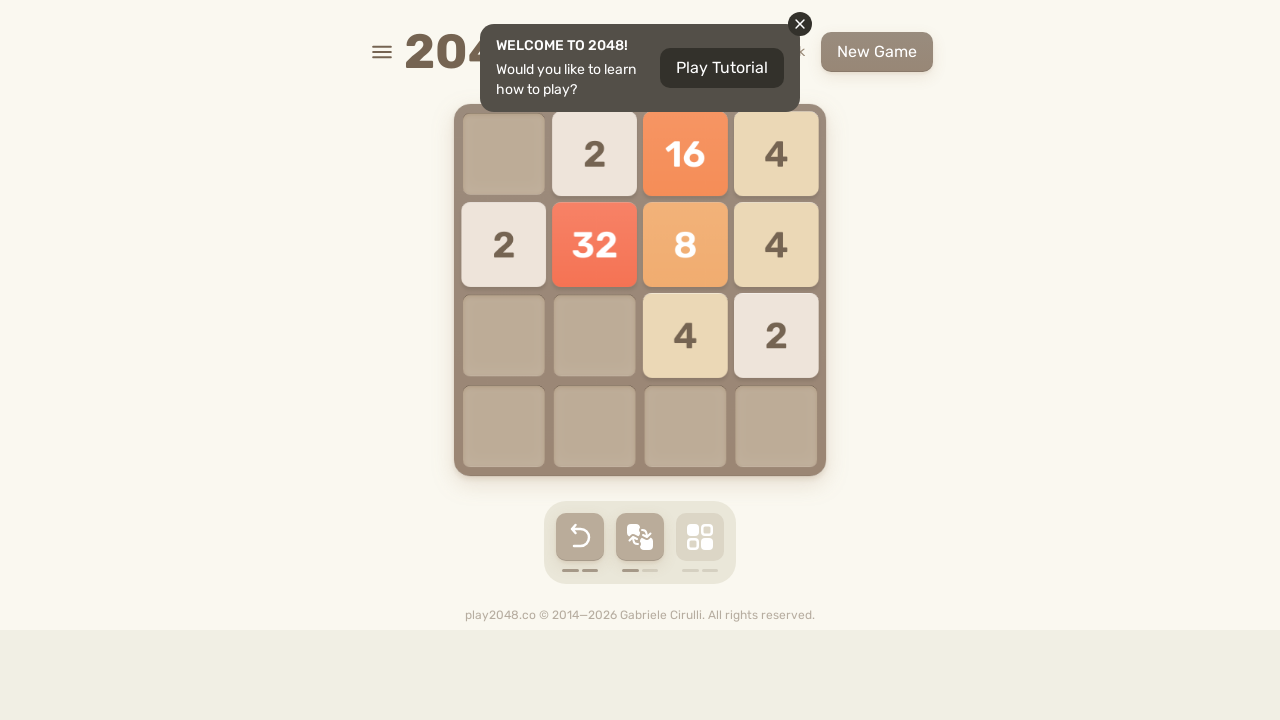

Pressed ArrowLeft key
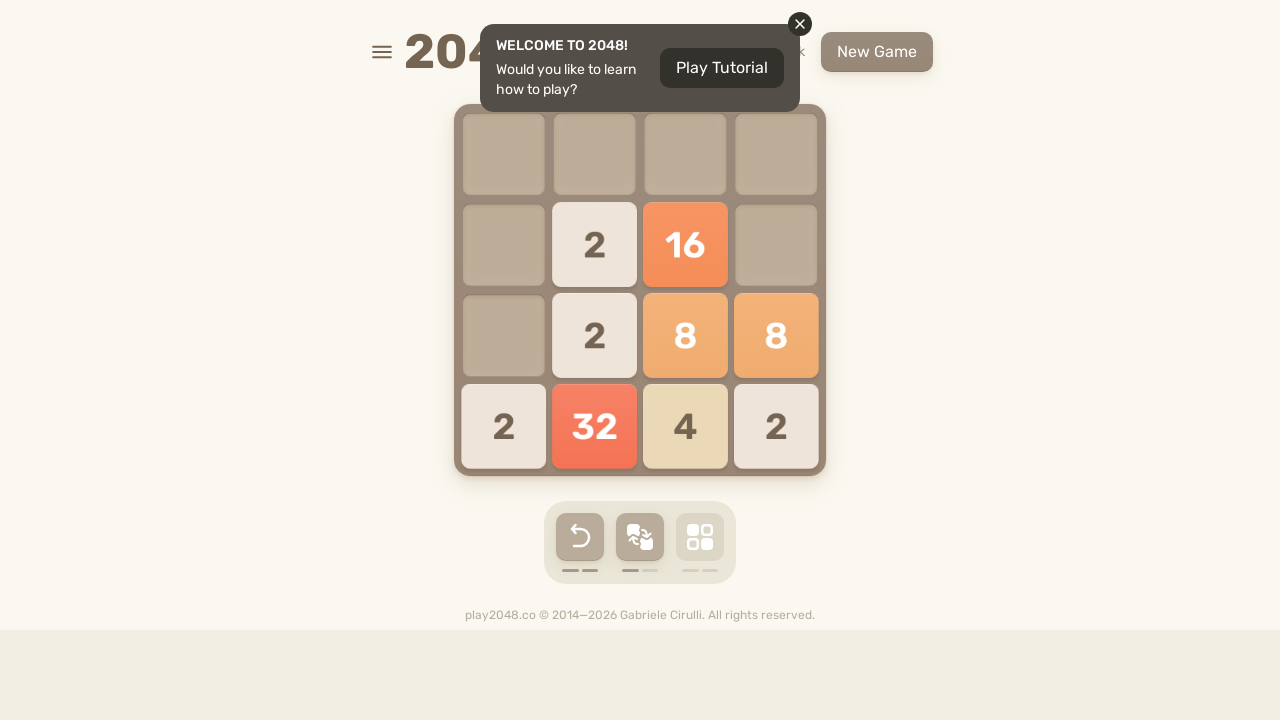

Pressed ArrowUp key
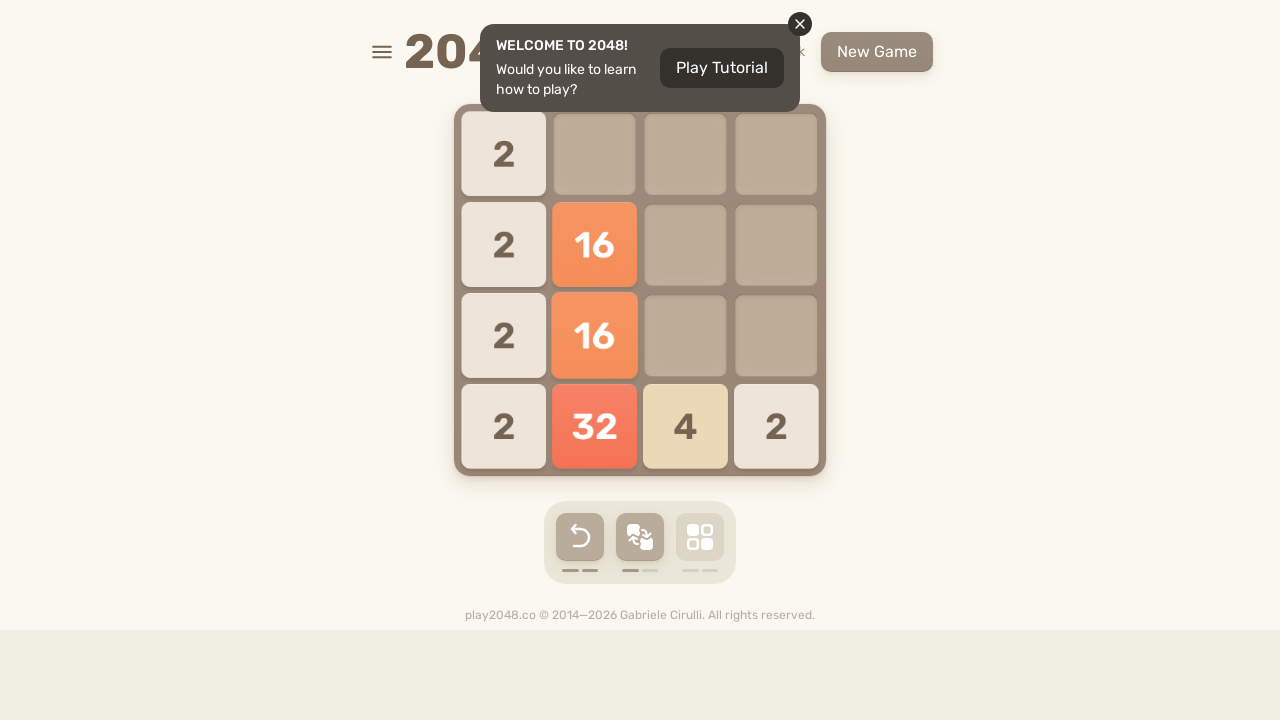

Pressed ArrowRight key
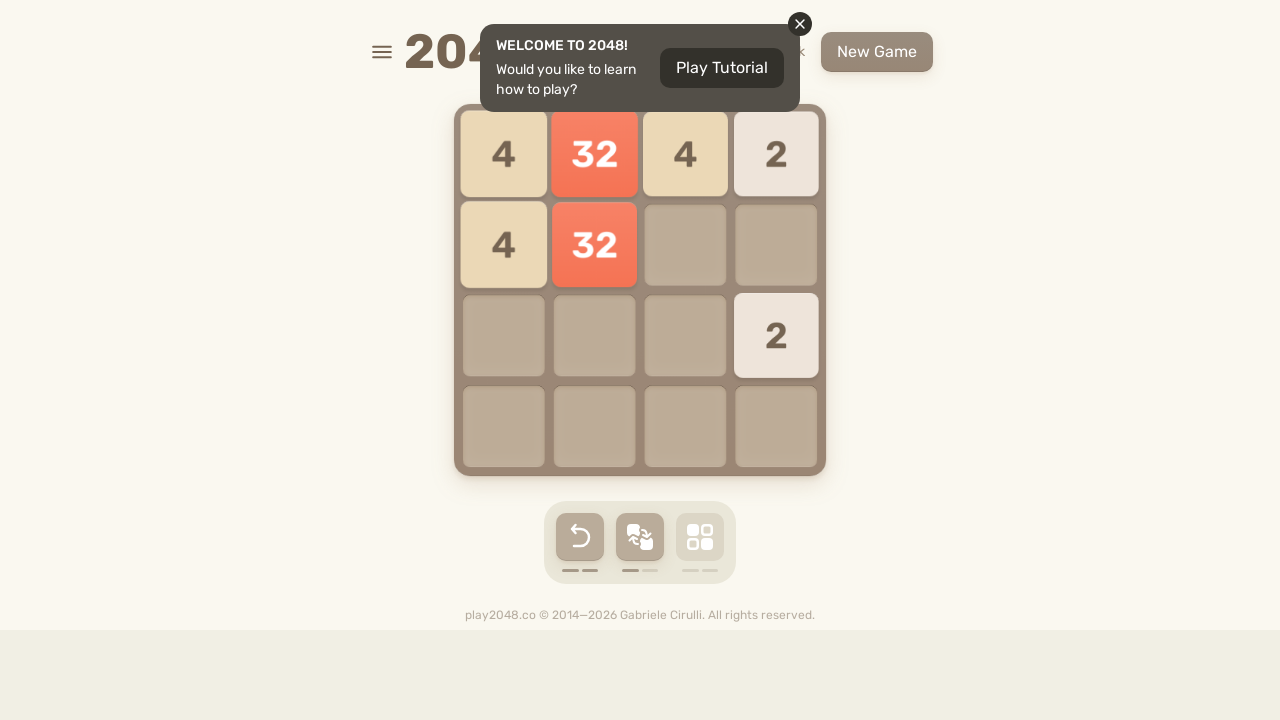

Pressed ArrowDown key
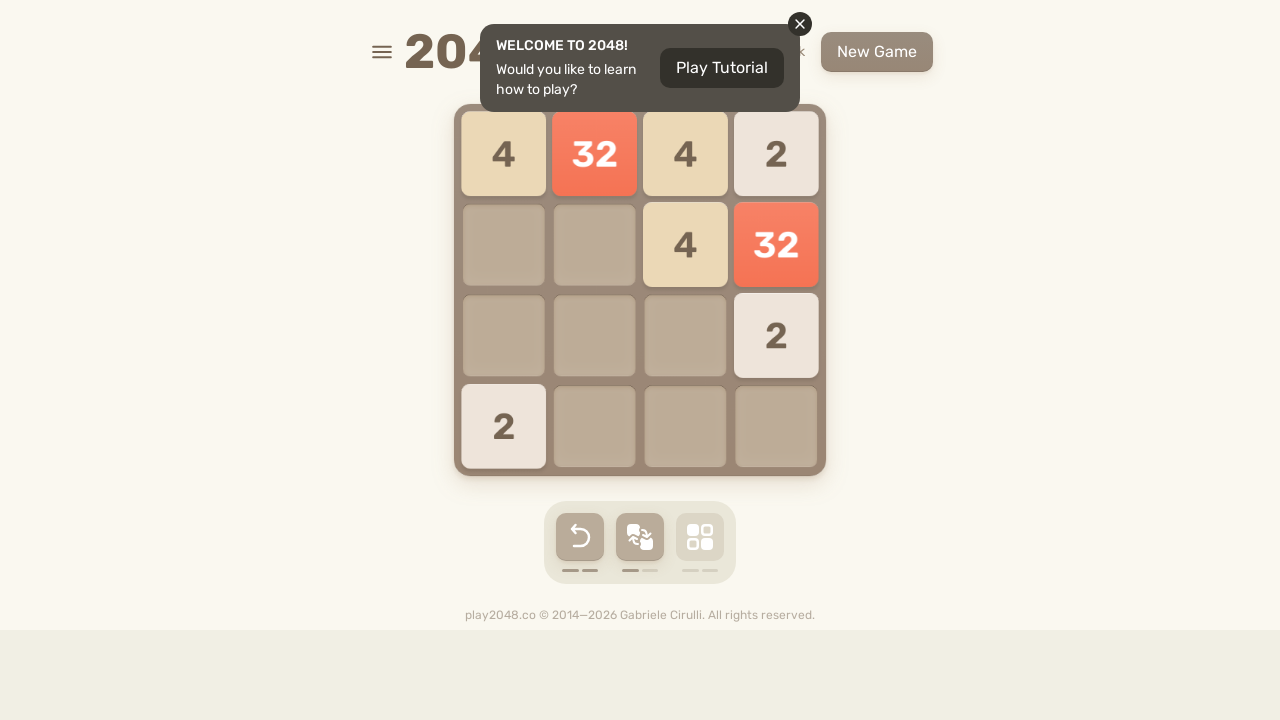

Pressed ArrowLeft key
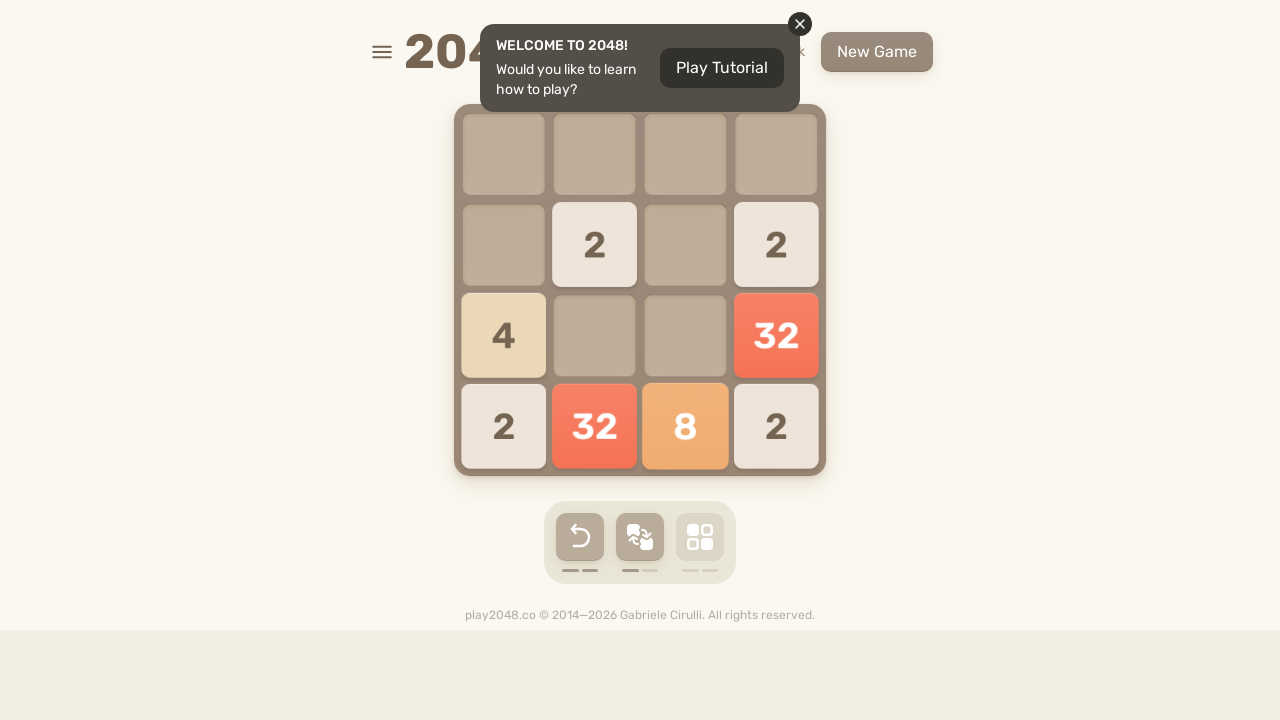

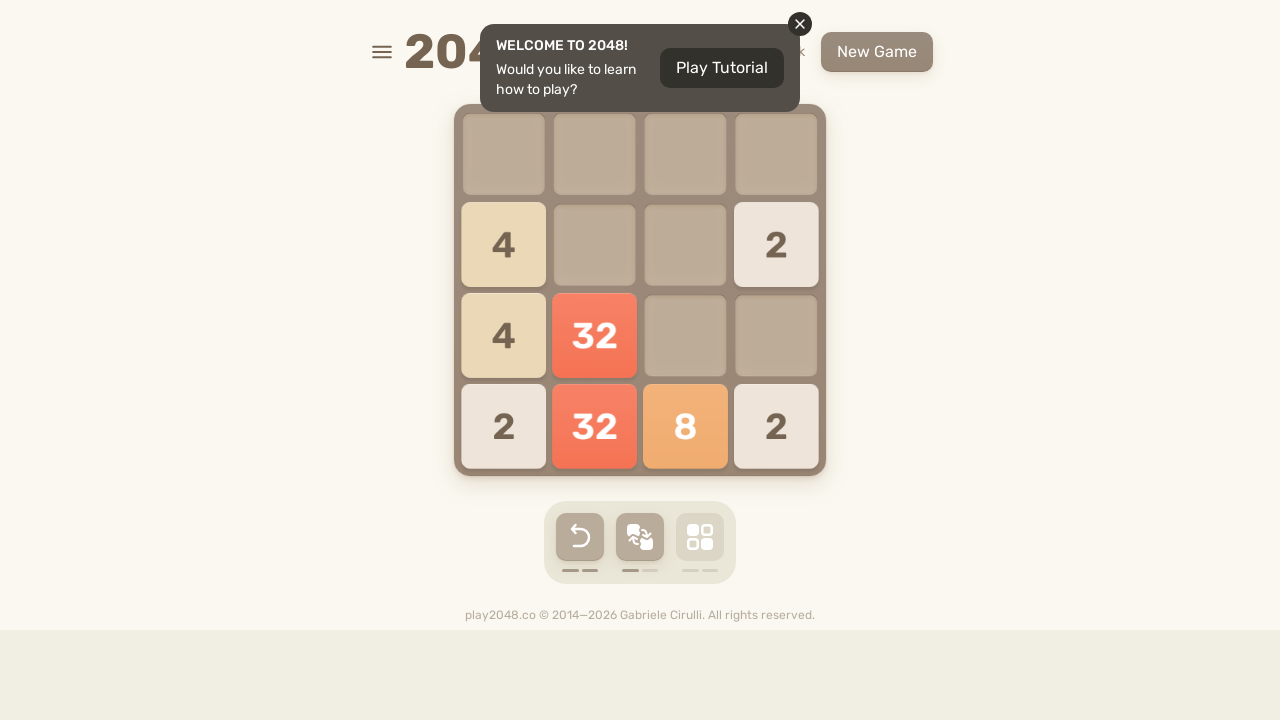